Tests infinite scroll page by scrolling 750 pixels down 10 times, then scrolling 750 pixels up 10 times using JavaScript execution

Starting URL: https://practice.cydeo.com/infinite_scroll

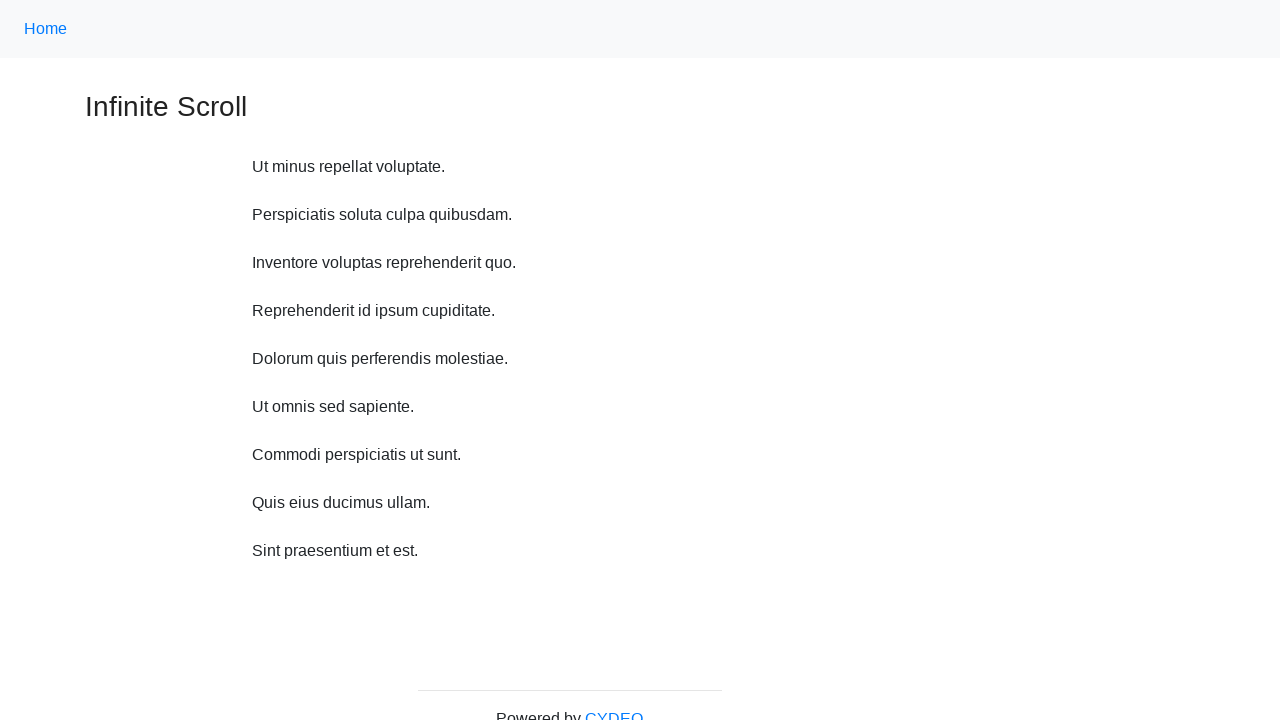

Scrolled down 750 pixels
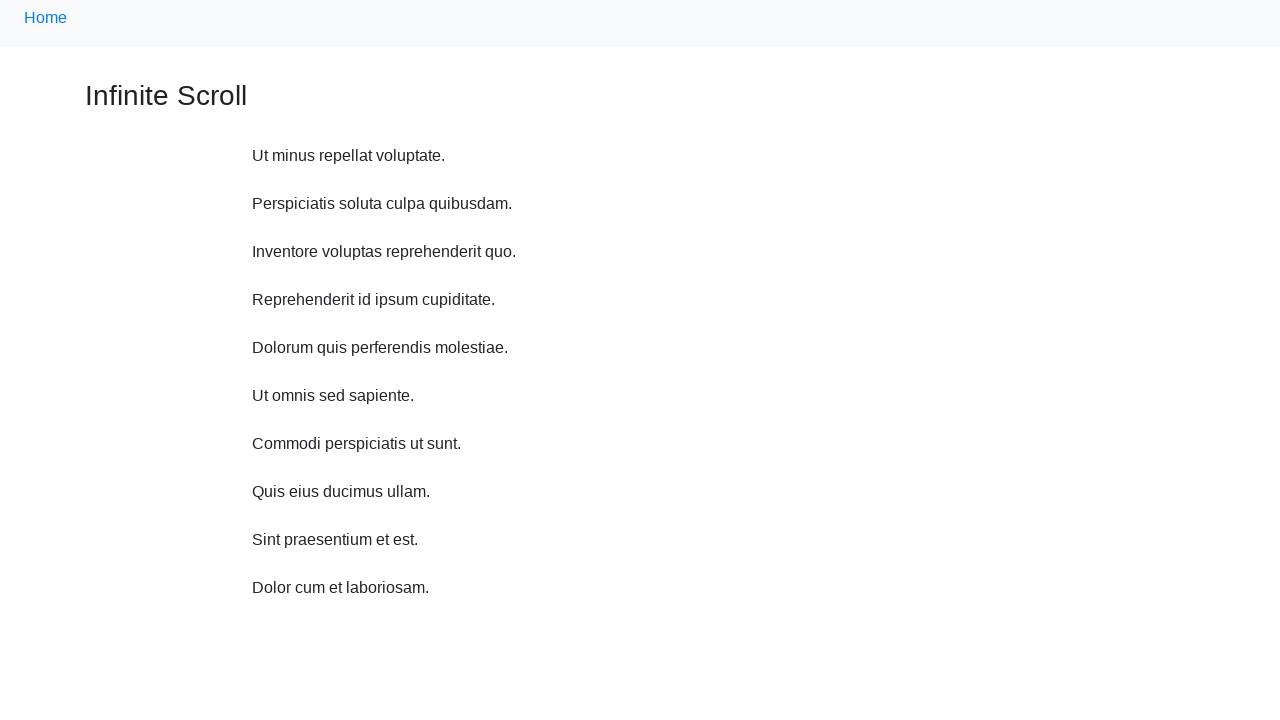

Waited 1000ms after scrolling down
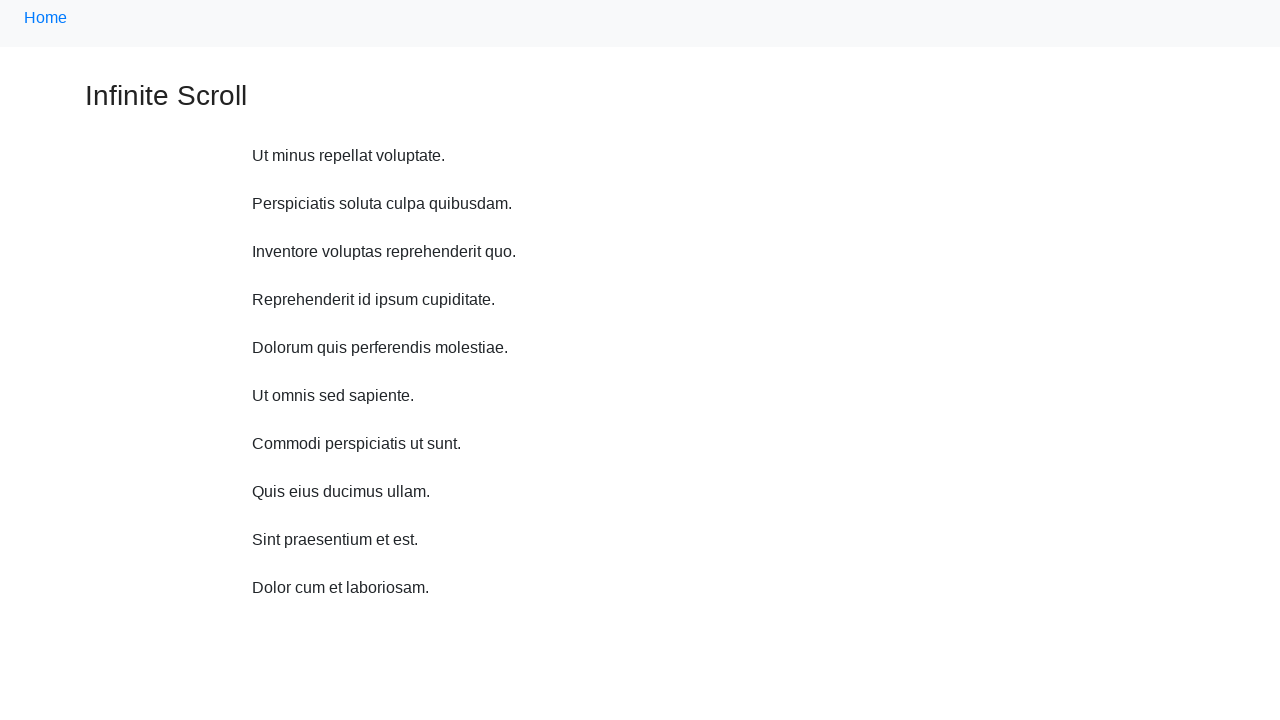

Scrolled down 750 pixels
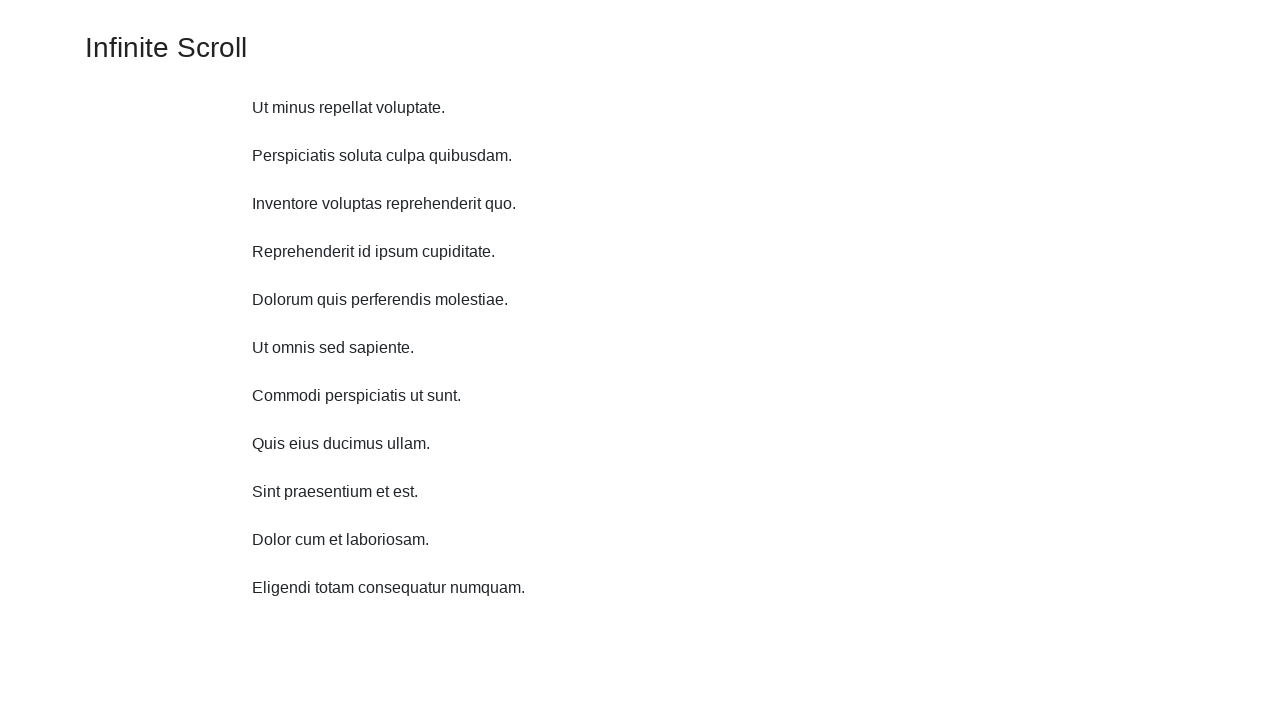

Waited 1000ms after scrolling down
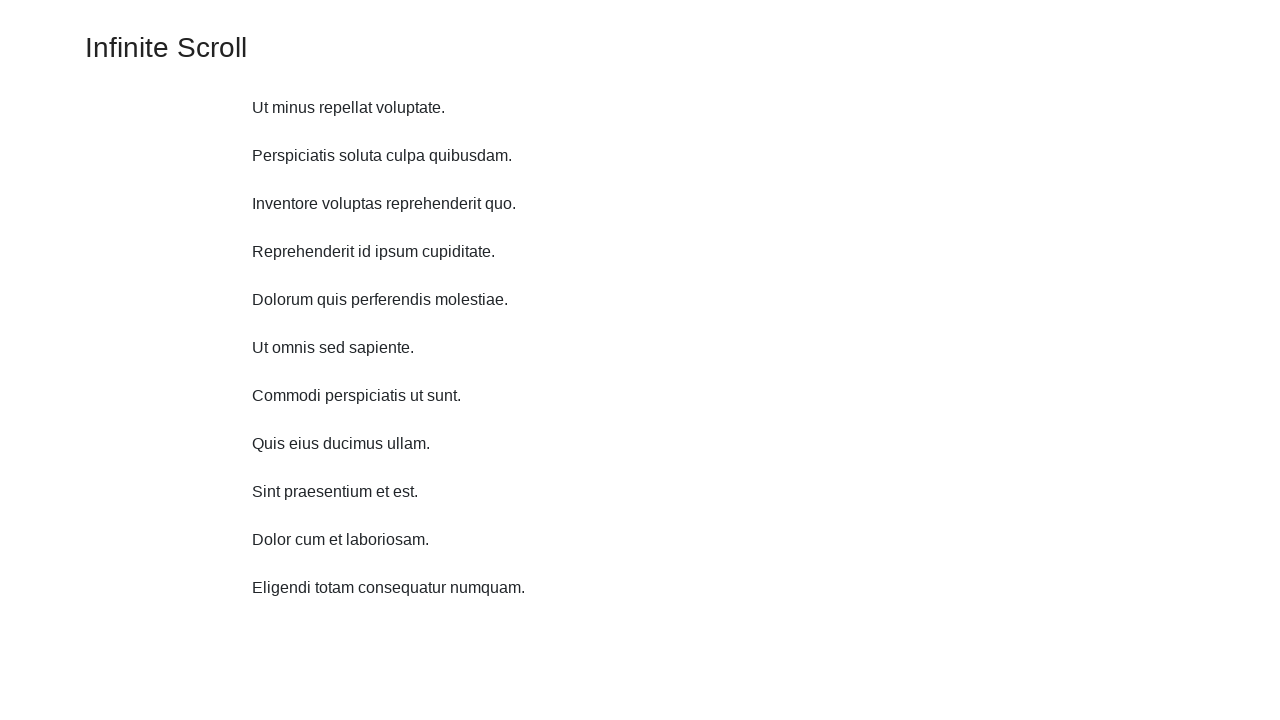

Scrolled down 750 pixels
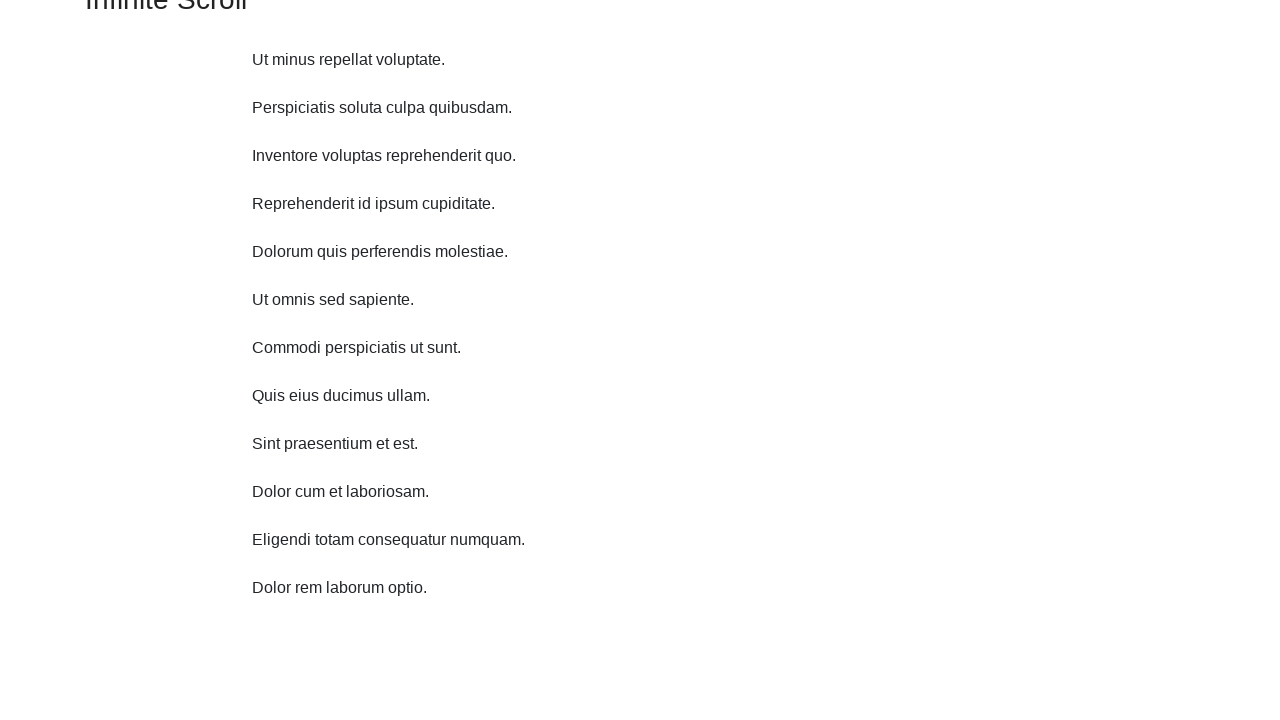

Waited 1000ms after scrolling down
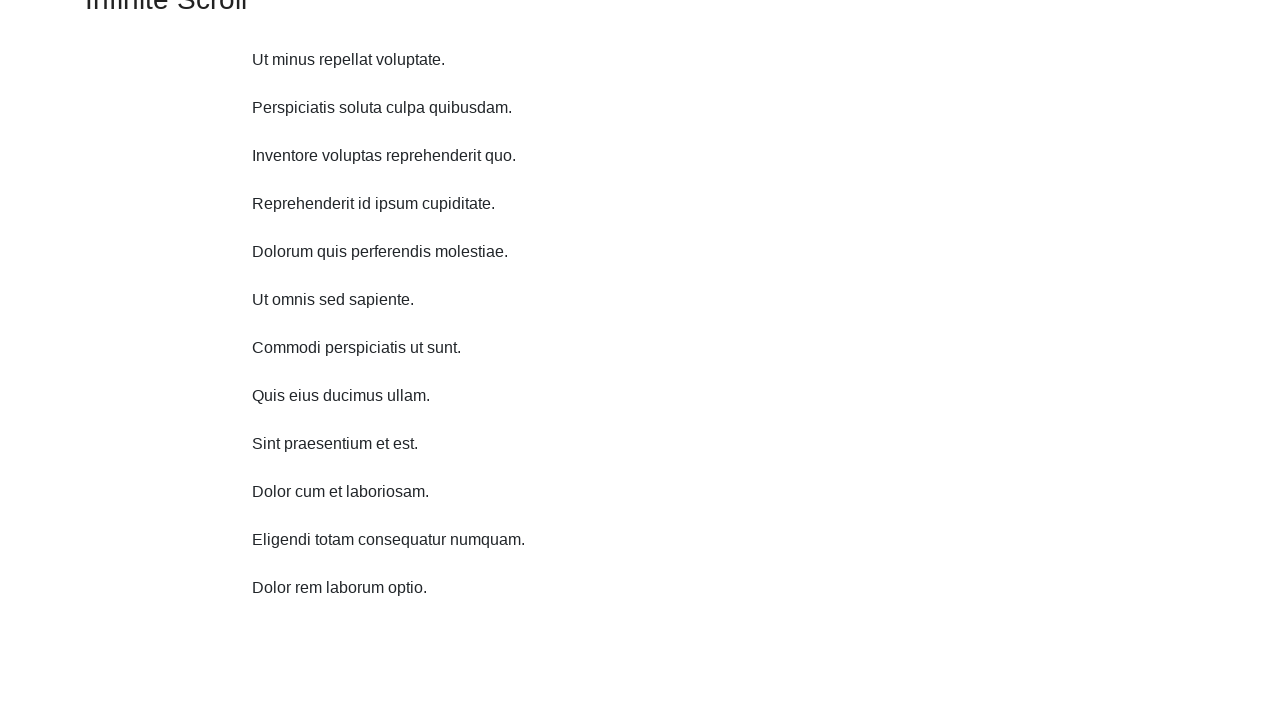

Scrolled down 750 pixels
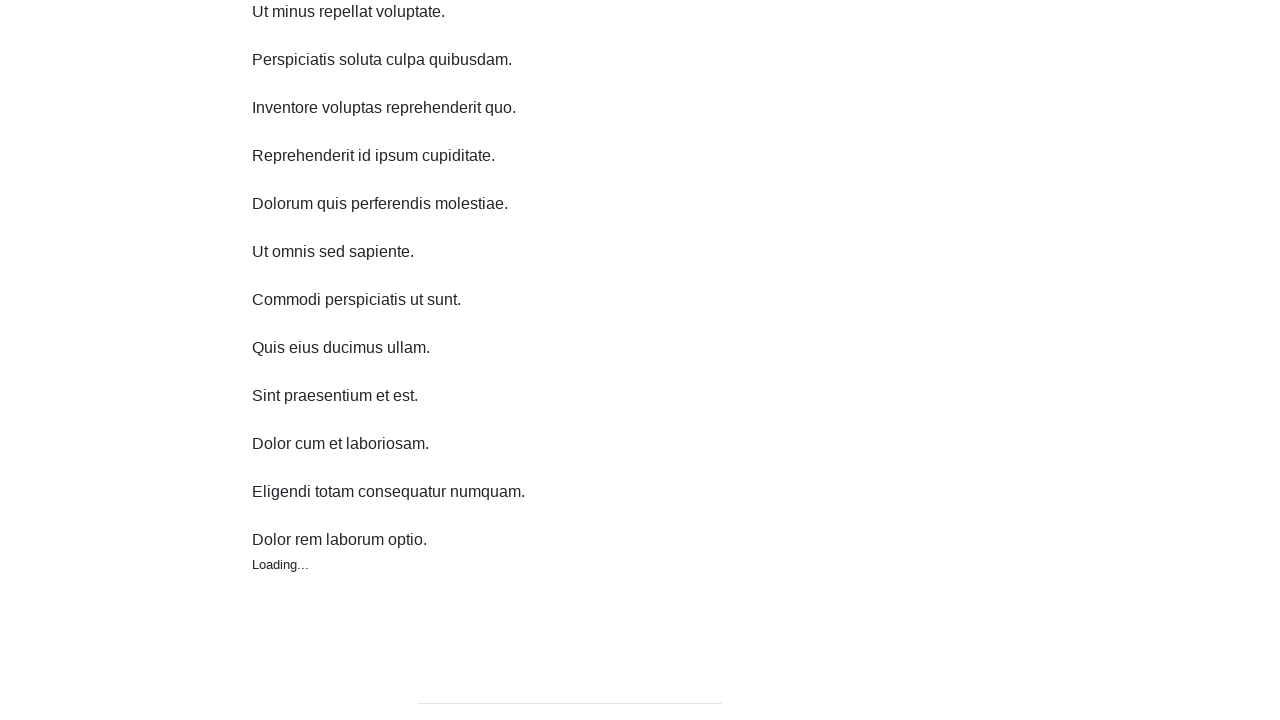

Waited 1000ms after scrolling down
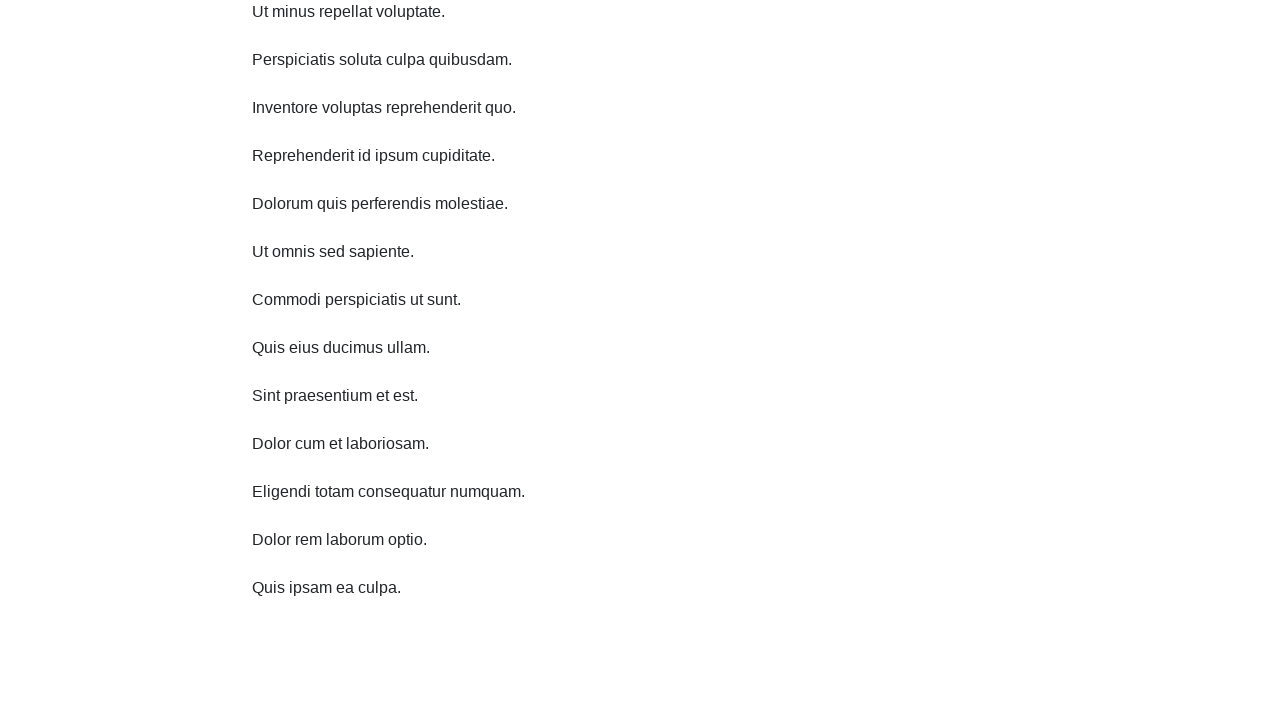

Scrolled down 750 pixels
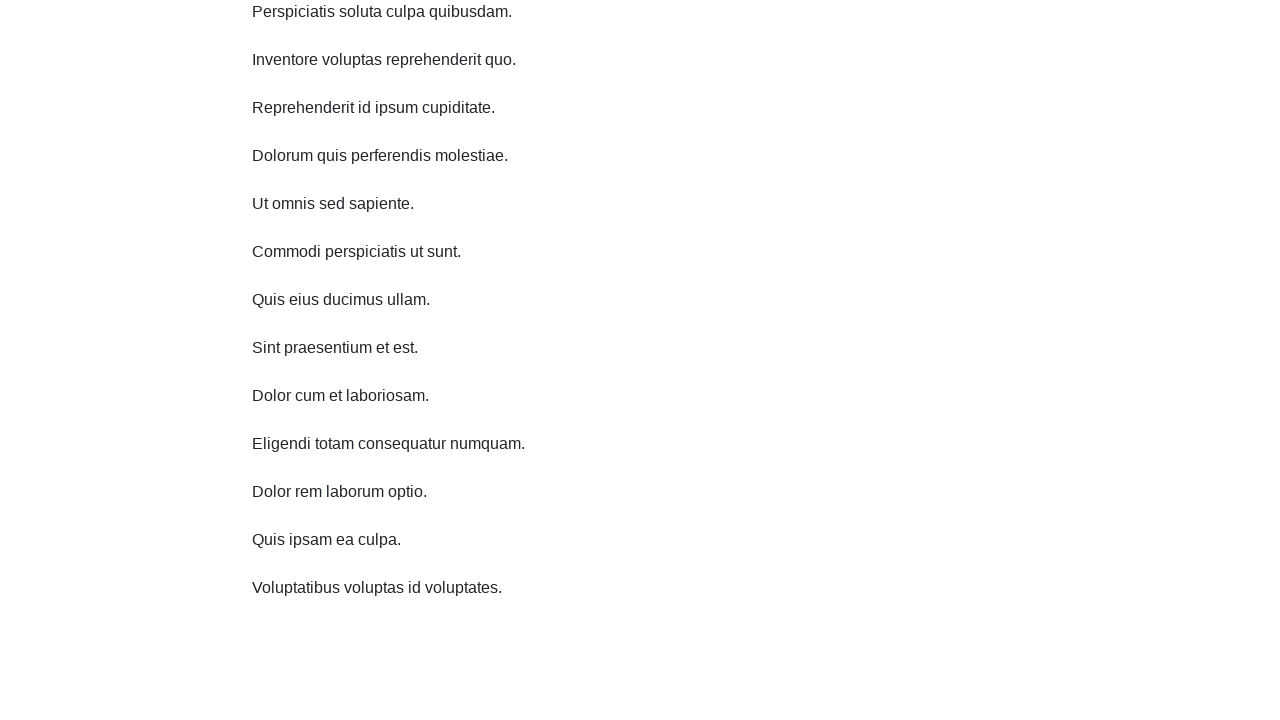

Waited 1000ms after scrolling down
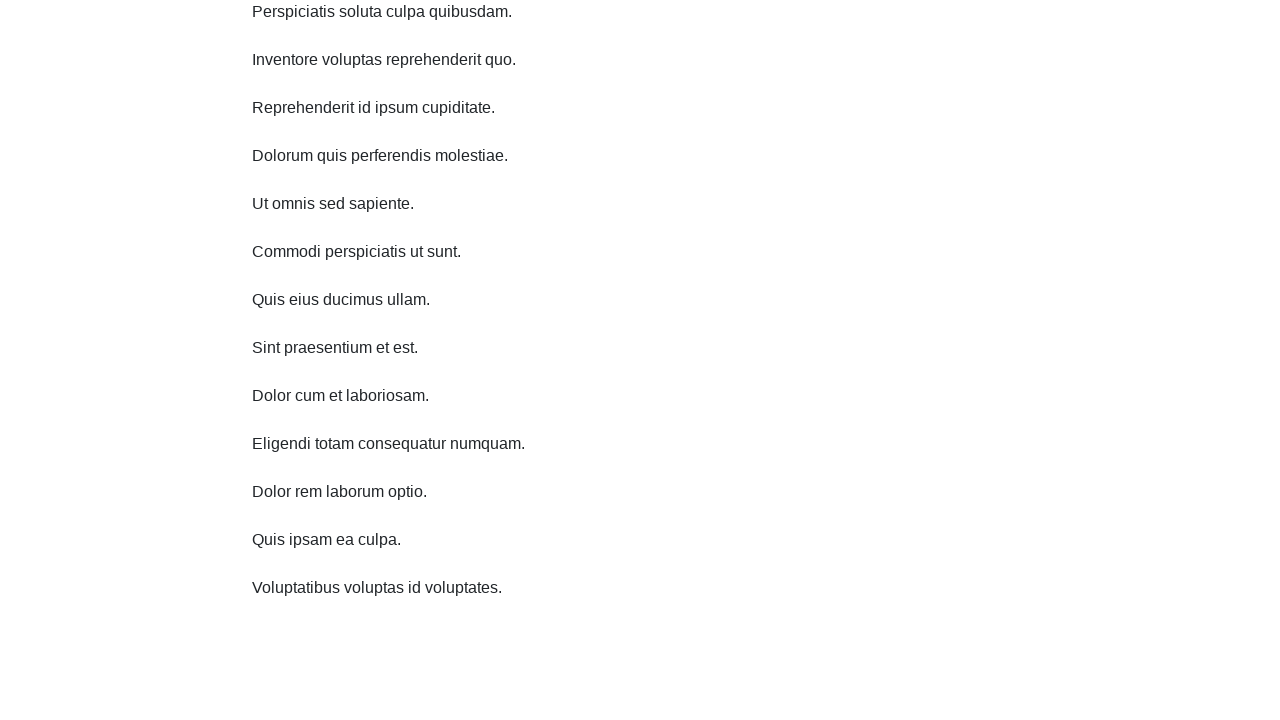

Scrolled down 750 pixels
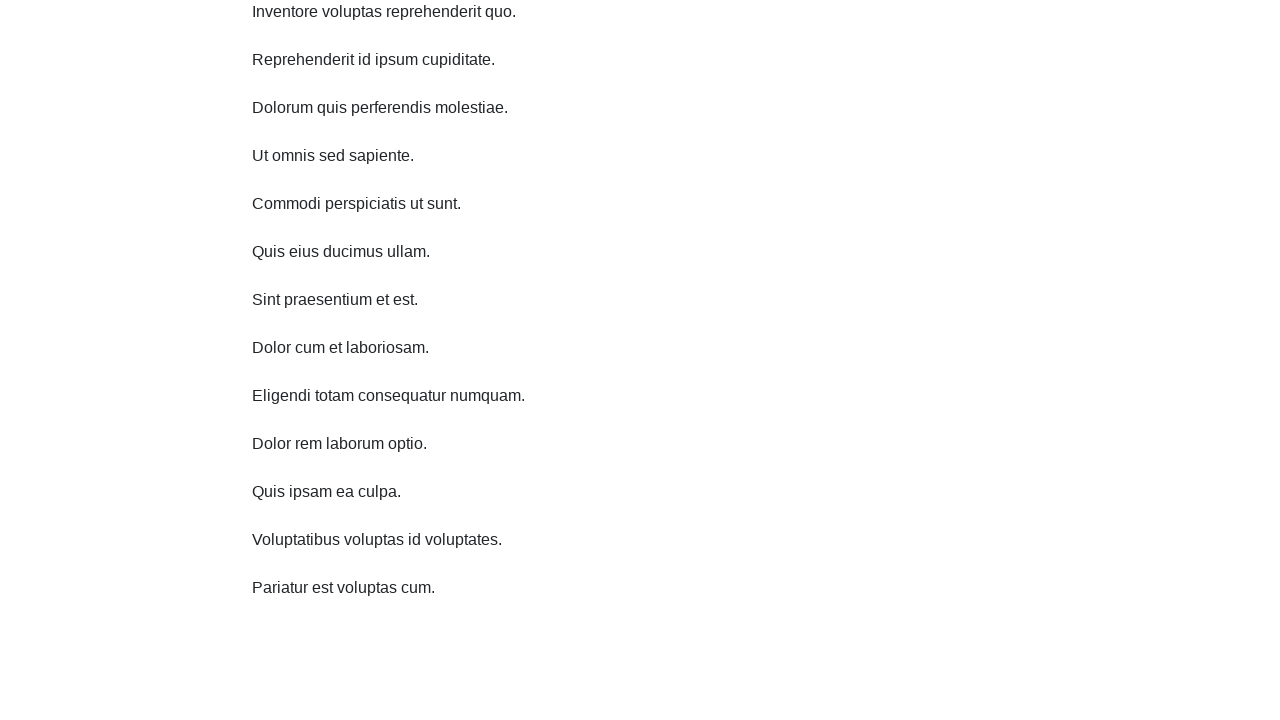

Waited 1000ms after scrolling down
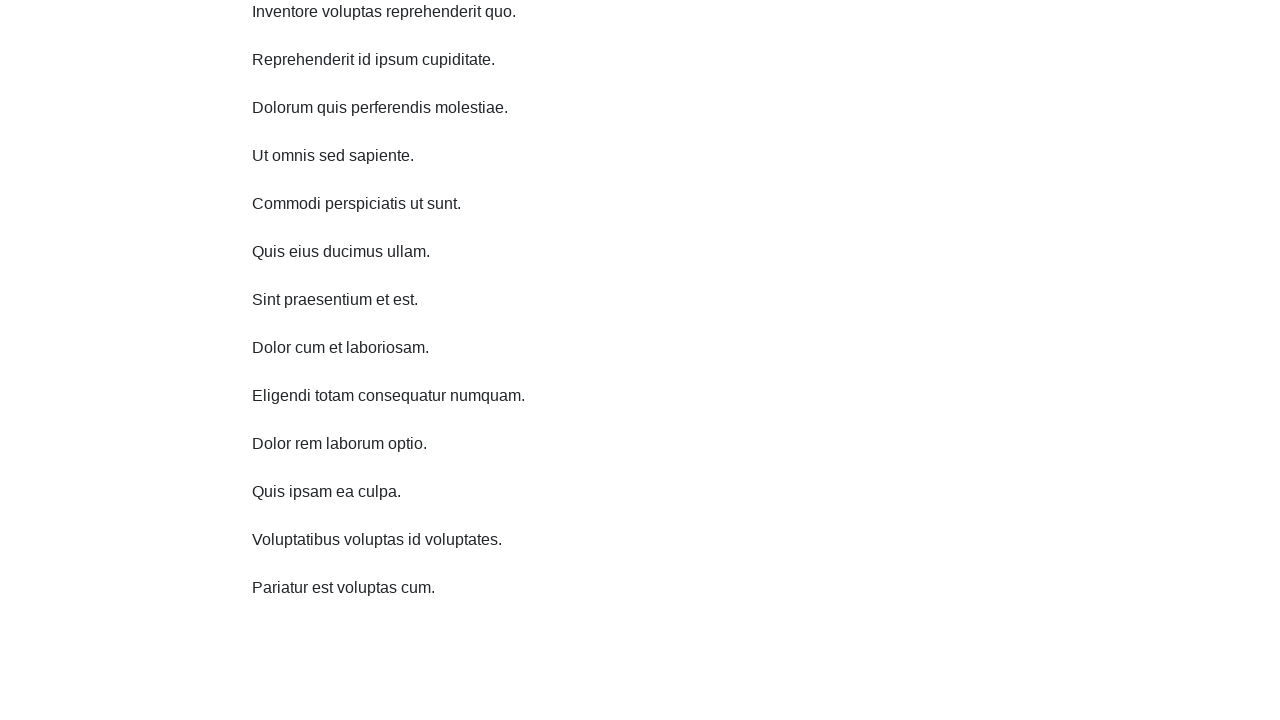

Scrolled down 750 pixels
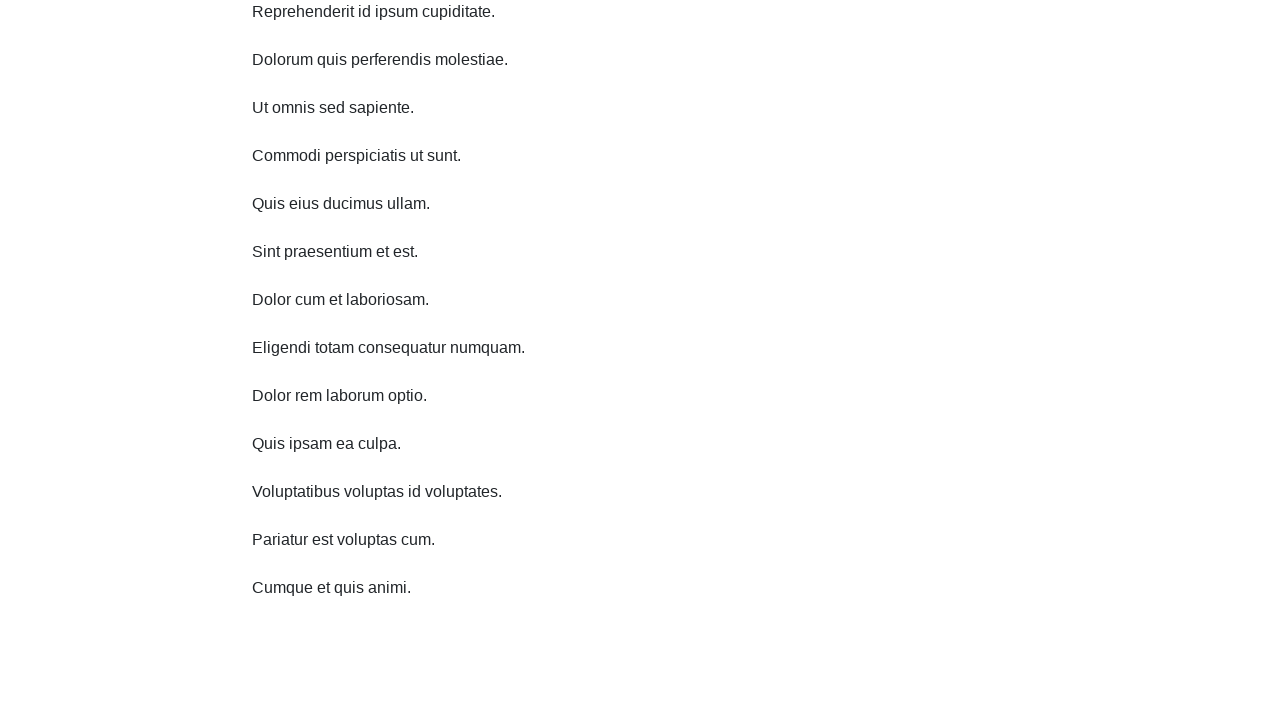

Waited 1000ms after scrolling down
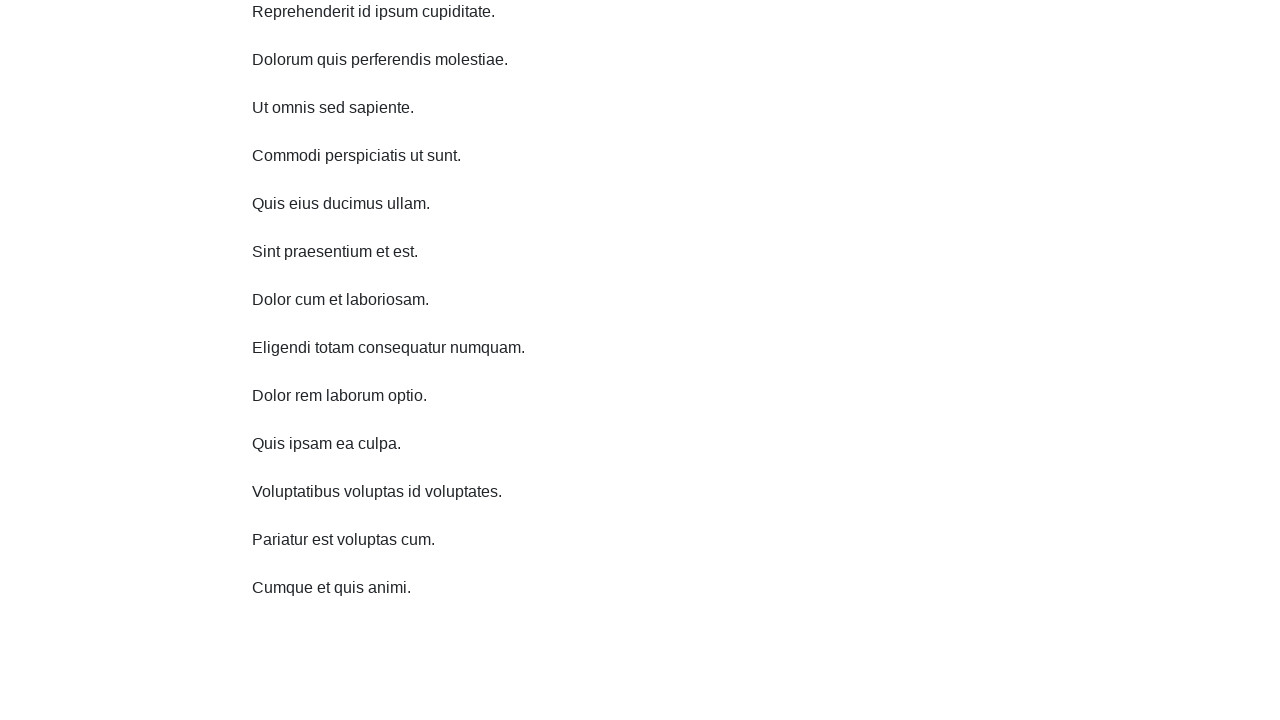

Scrolled down 750 pixels
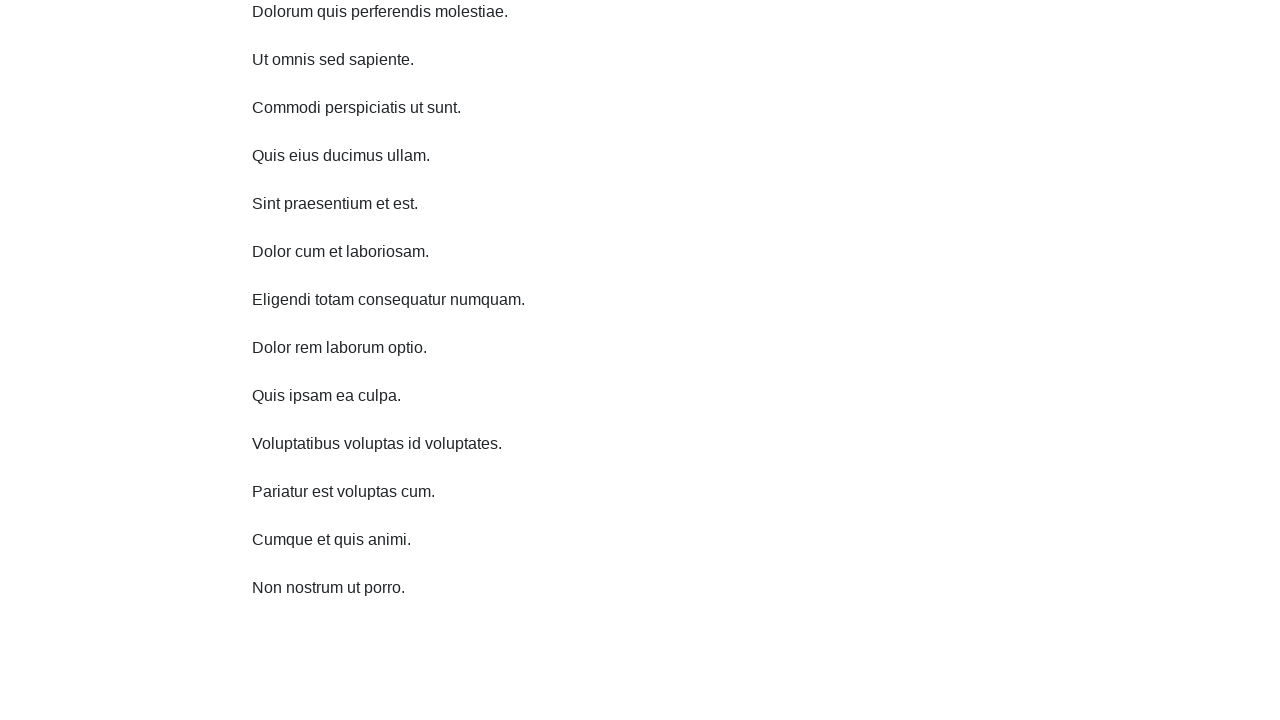

Waited 1000ms after scrolling down
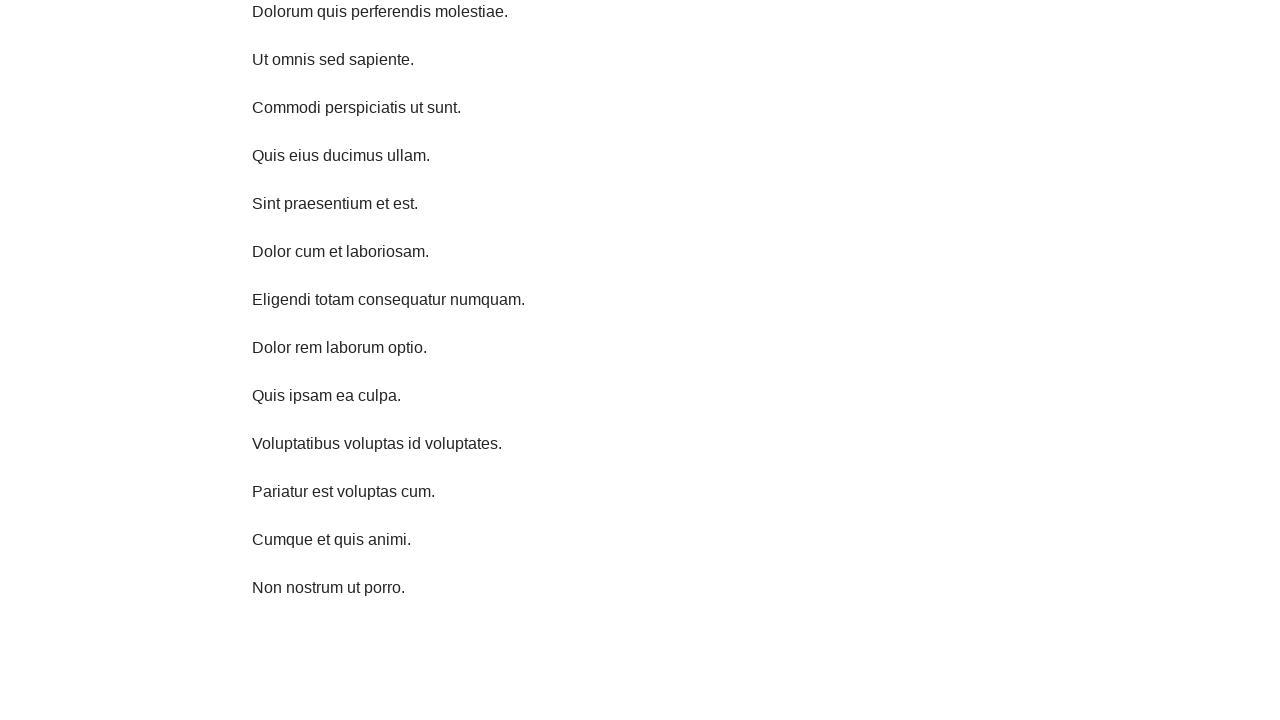

Scrolled down 750 pixels
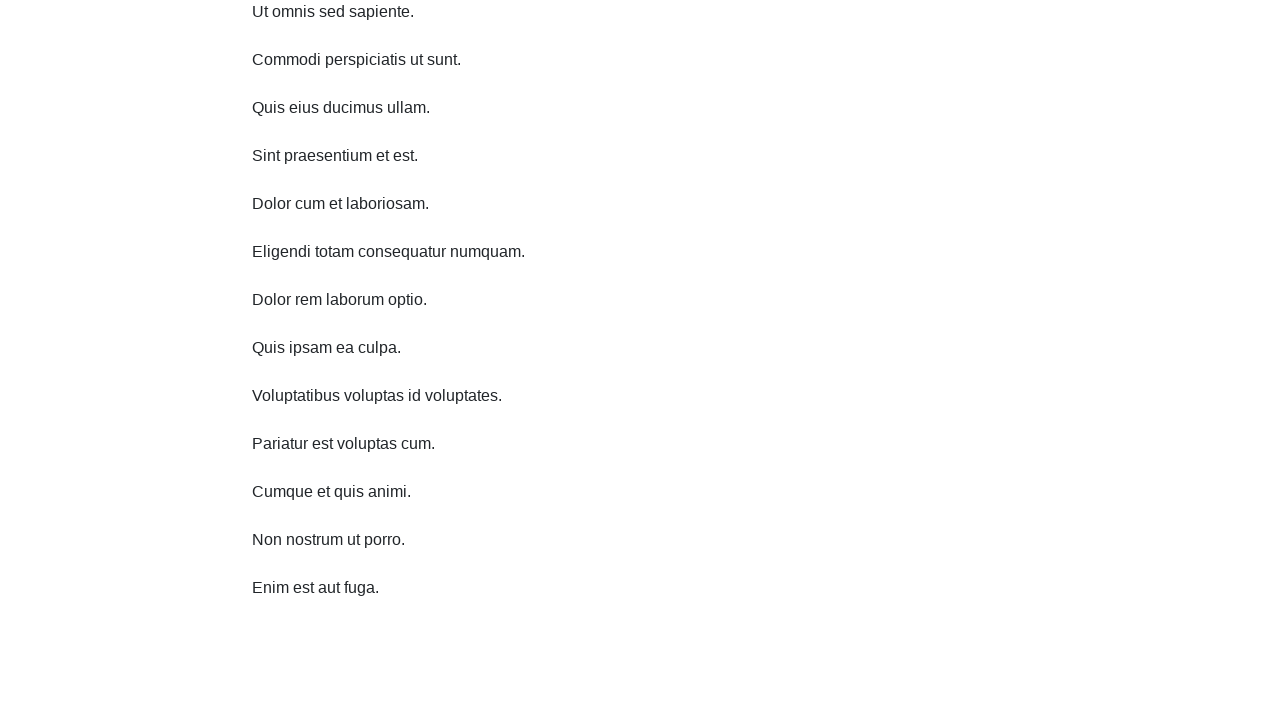

Waited 1000ms after scrolling down
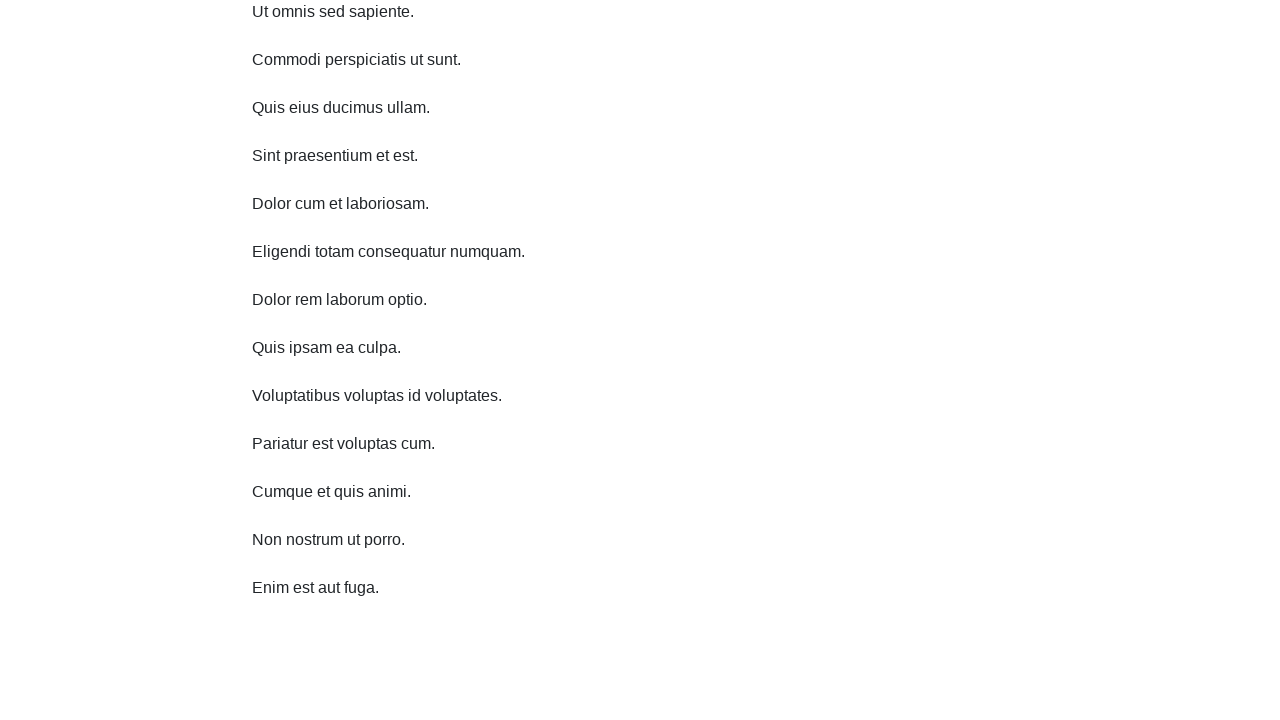

Scrolled down 750 pixels
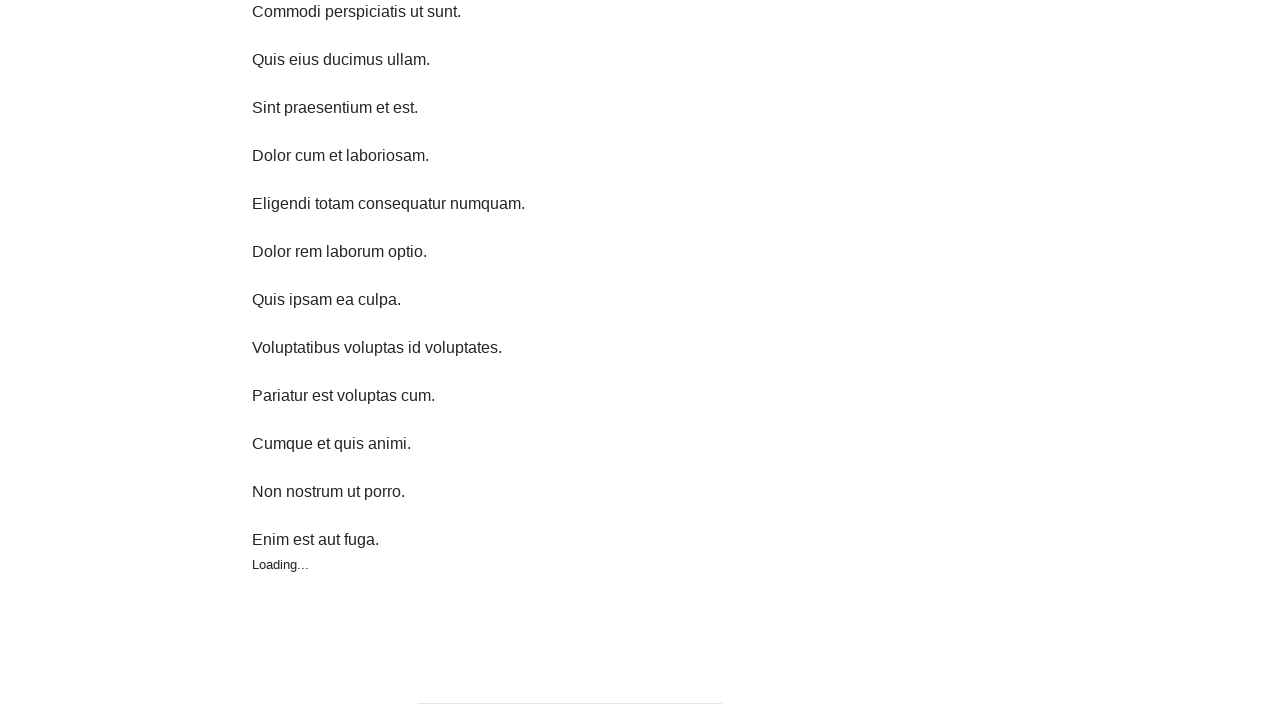

Waited 1000ms after scrolling down
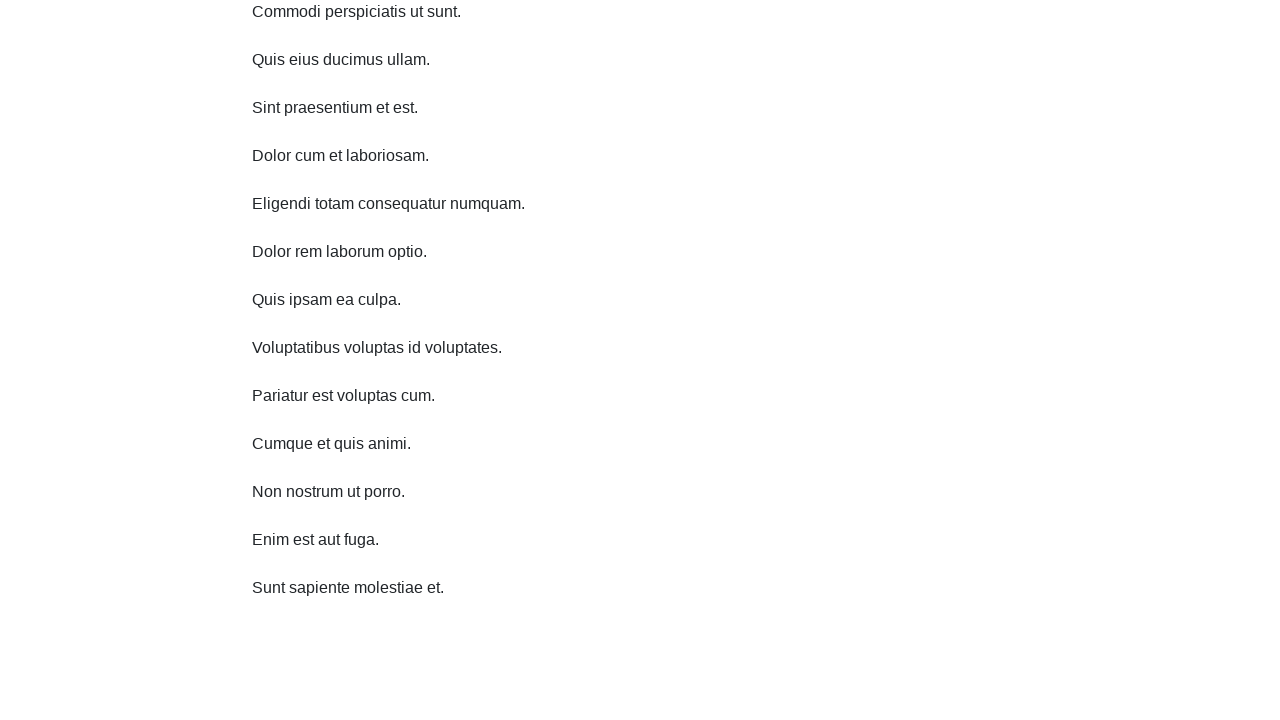

Scrolled up 750 pixels
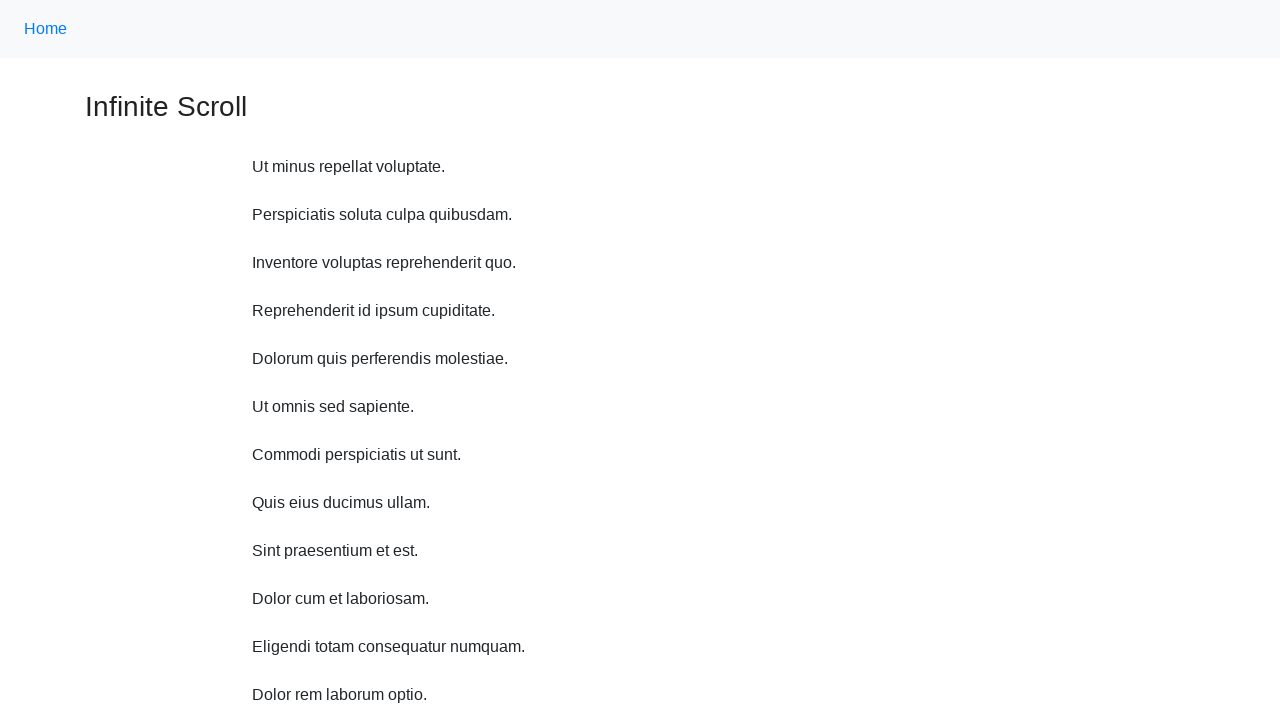

Waited 1000ms after scrolling up
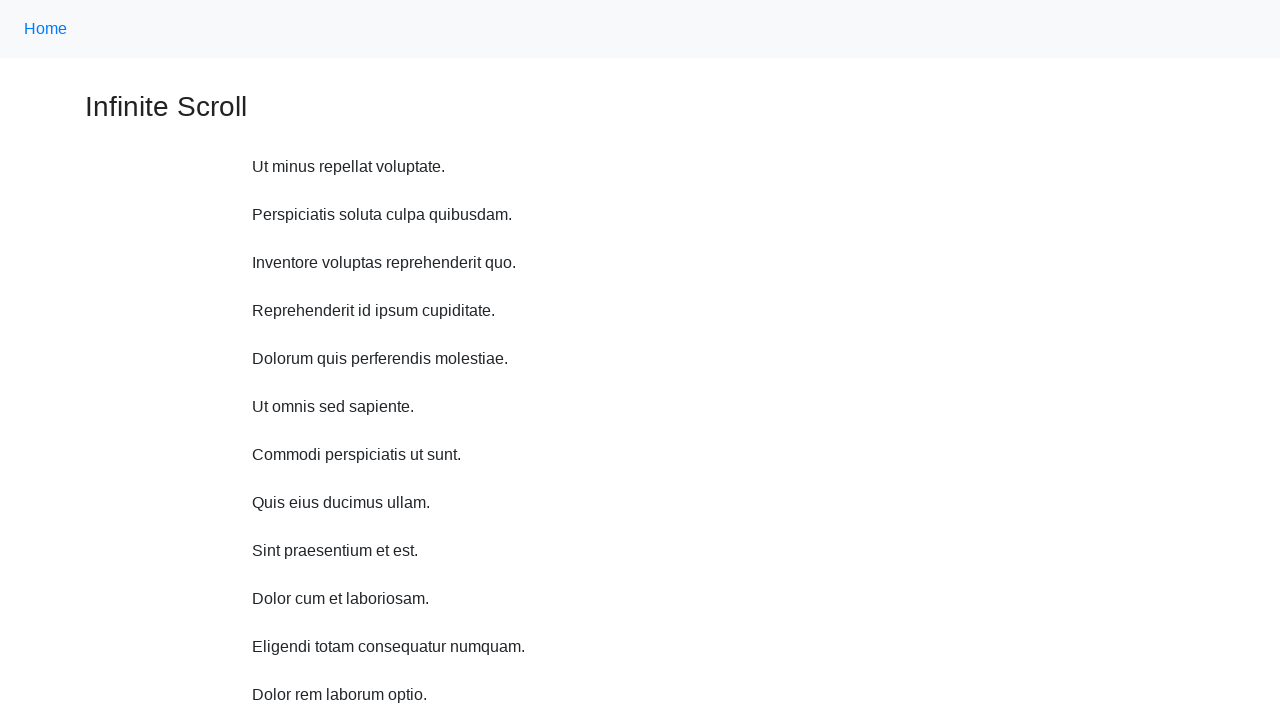

Scrolled up 750 pixels
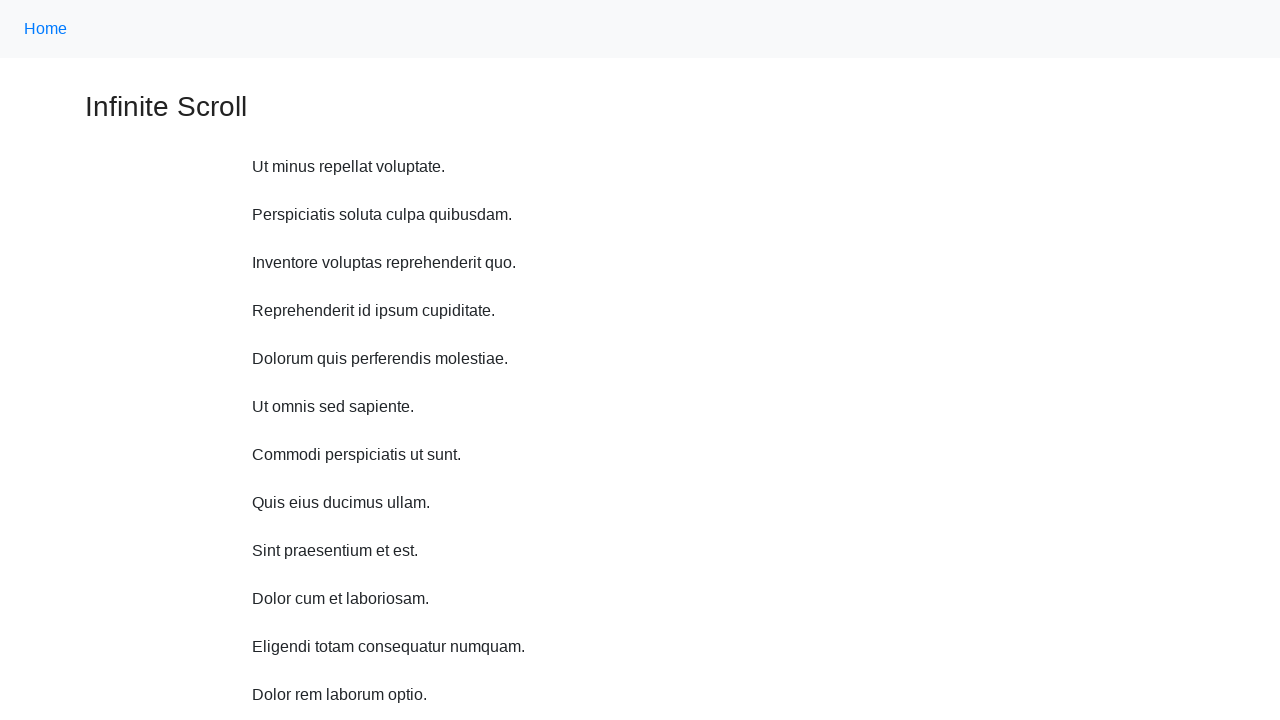

Waited 1000ms after scrolling up
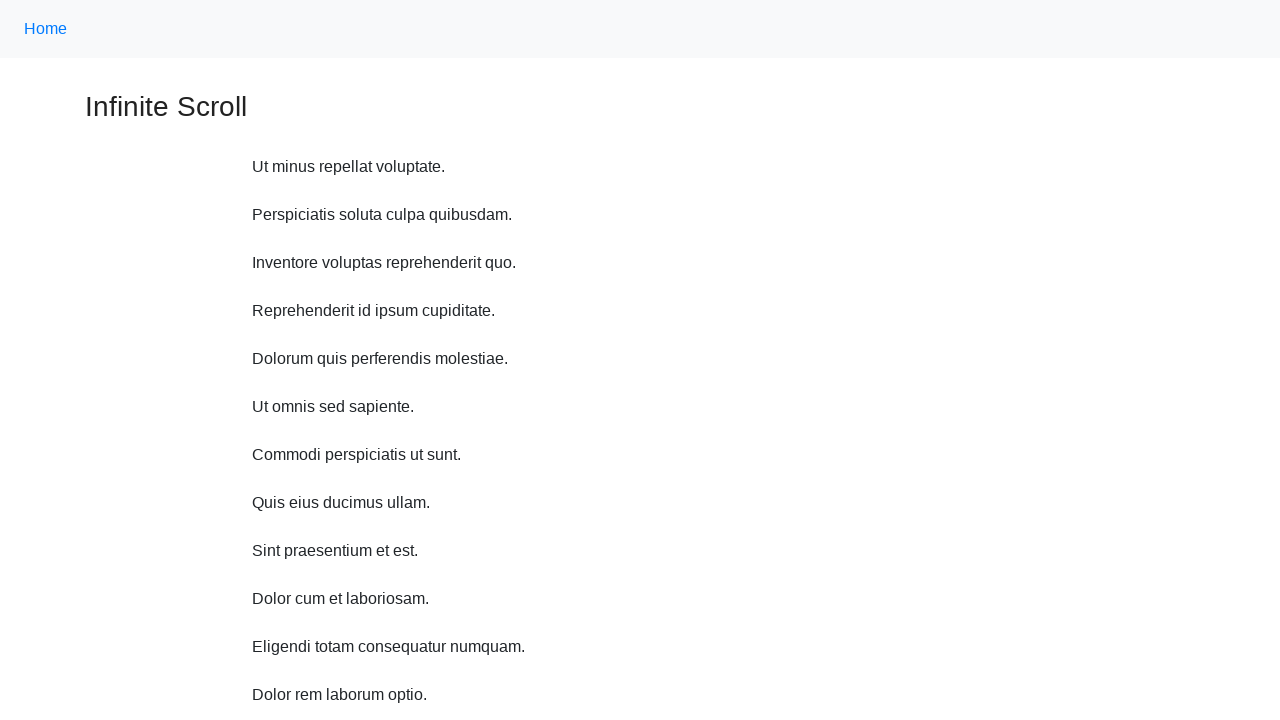

Scrolled up 750 pixels
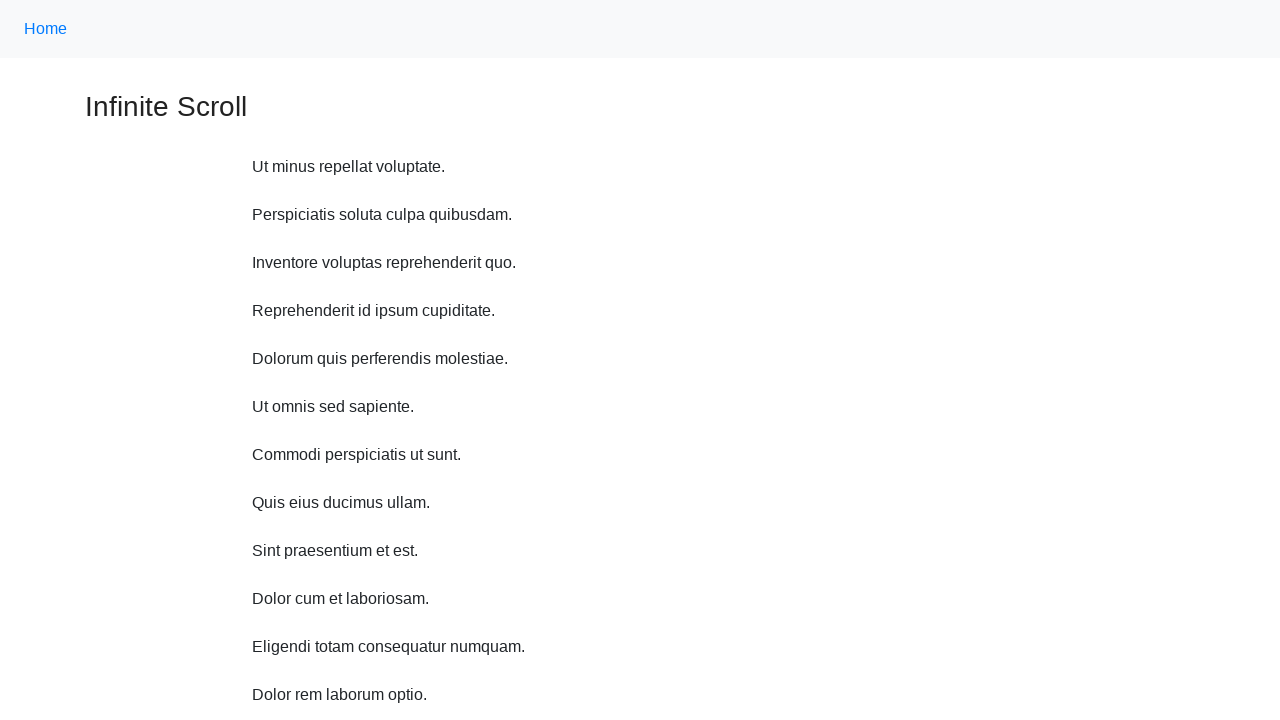

Waited 1000ms after scrolling up
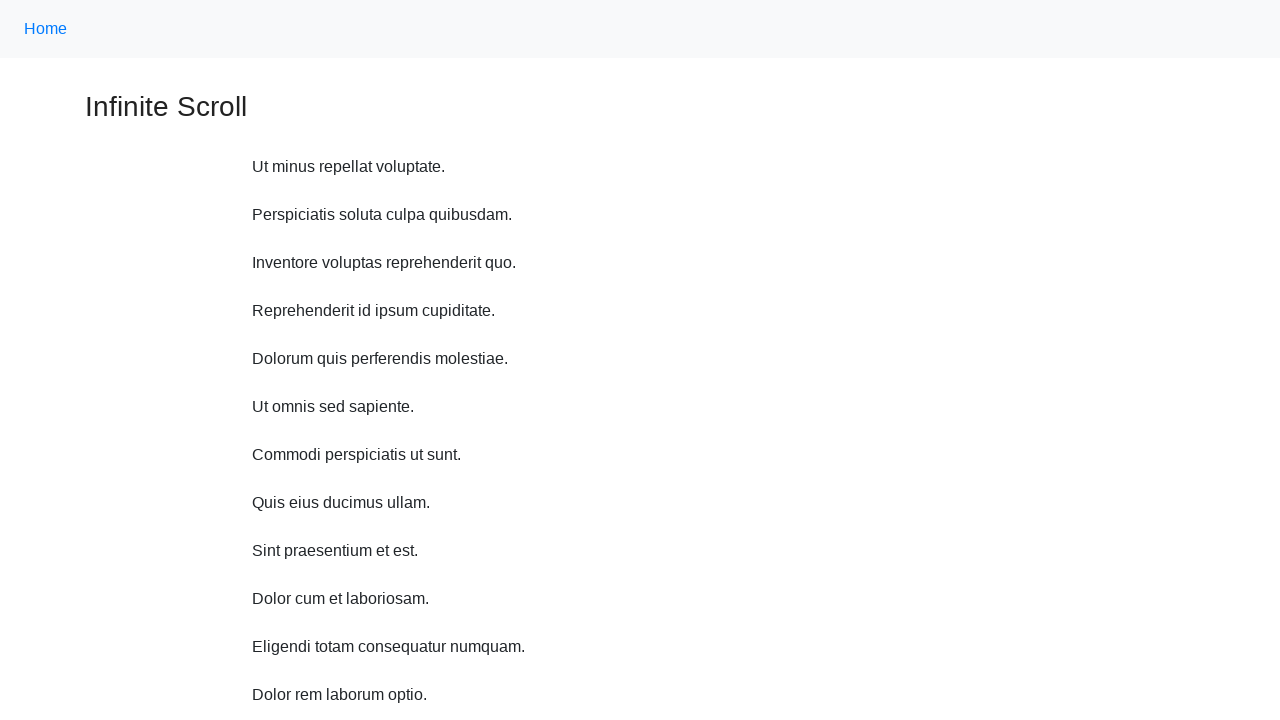

Scrolled up 750 pixels
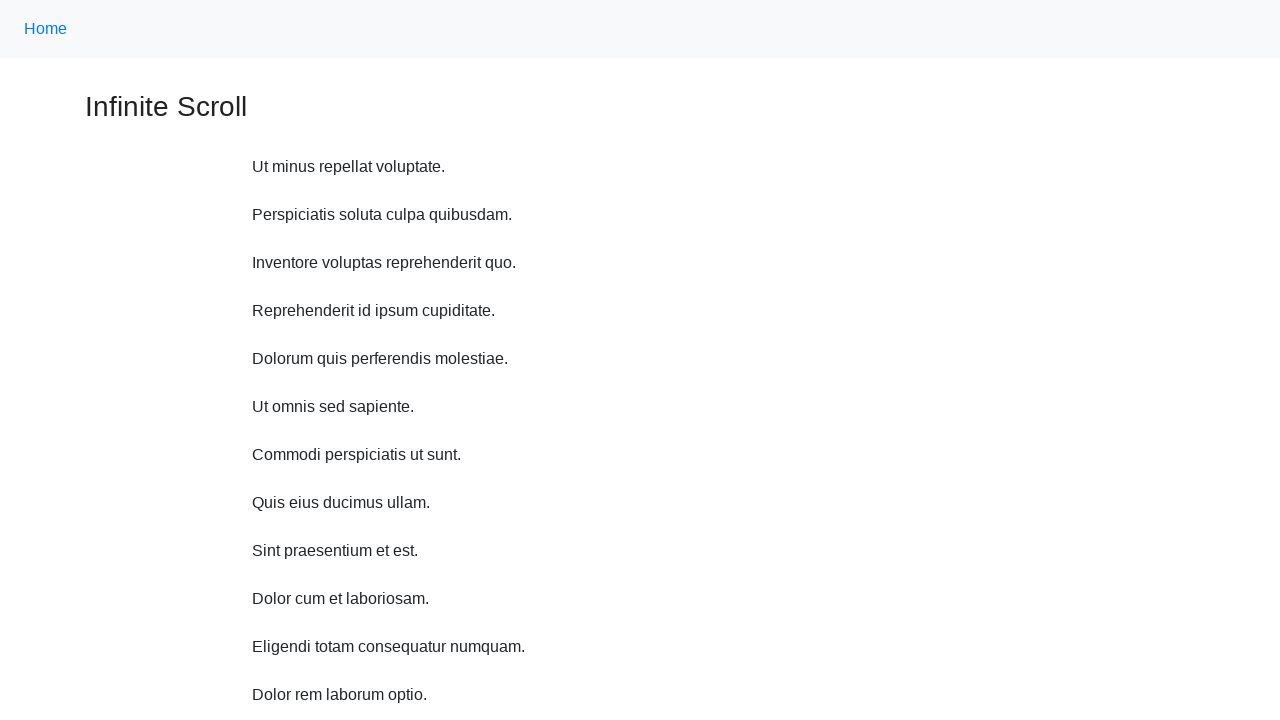

Waited 1000ms after scrolling up
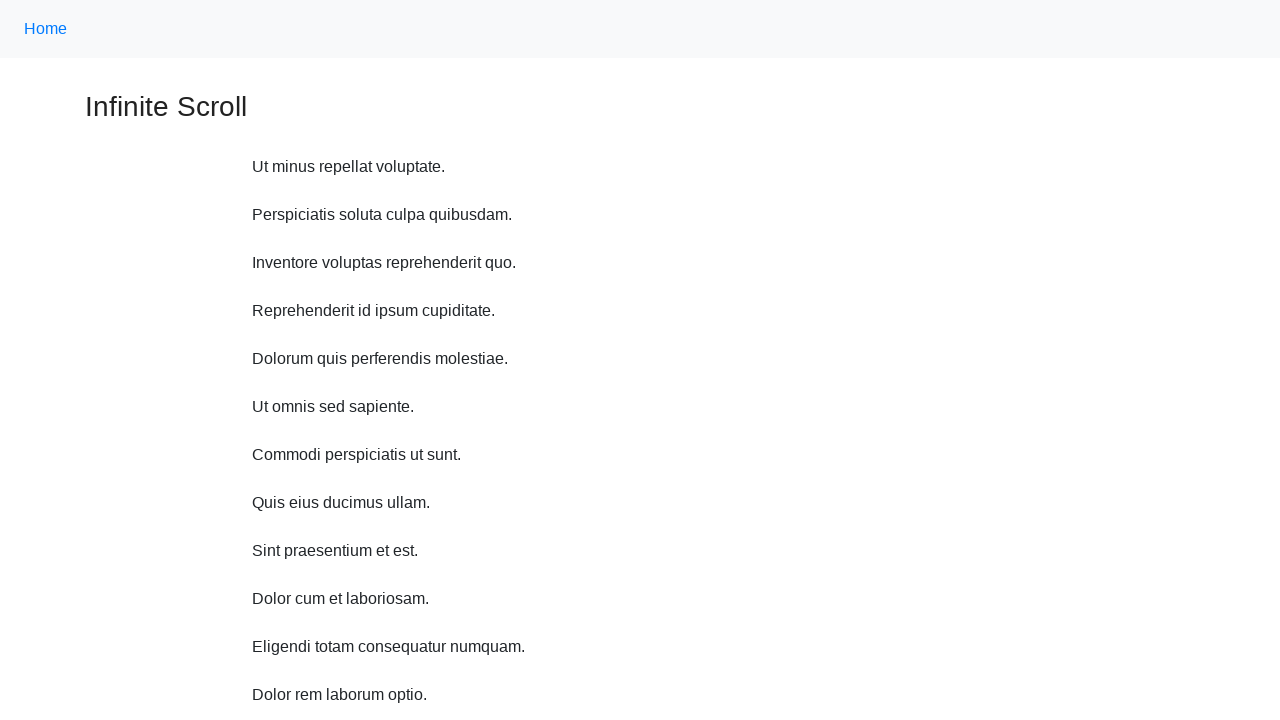

Scrolled up 750 pixels
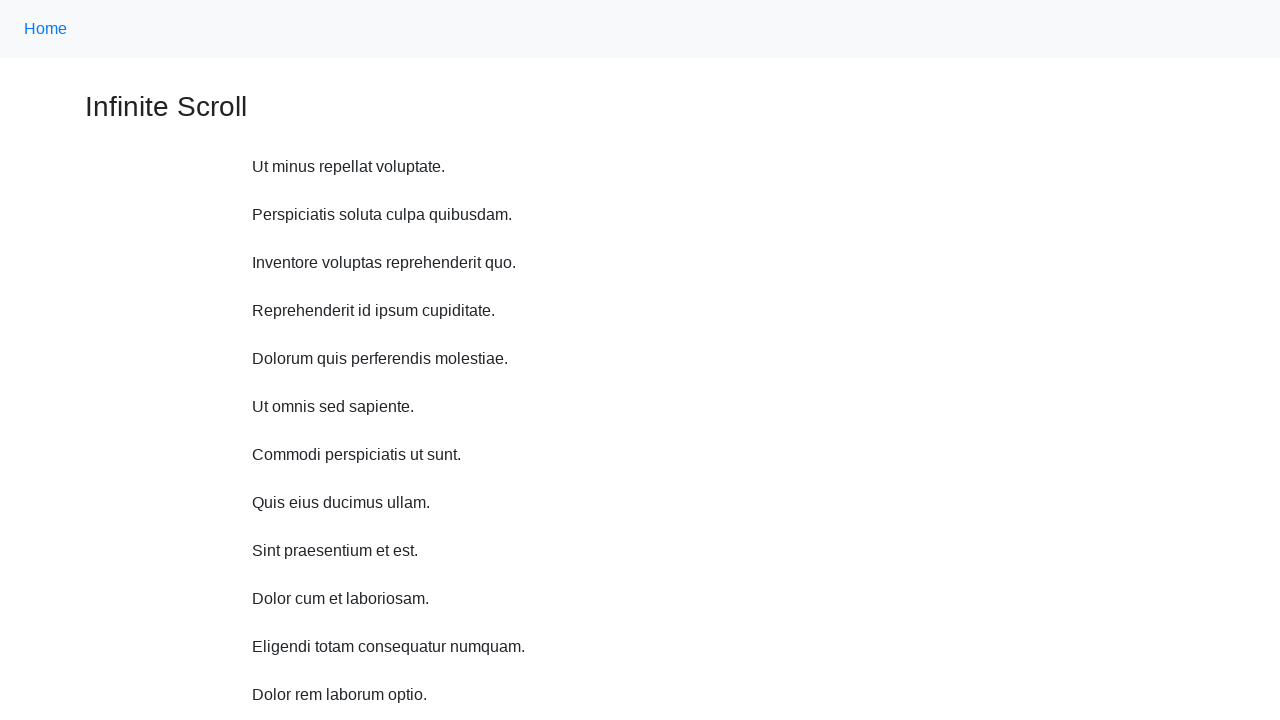

Waited 1000ms after scrolling up
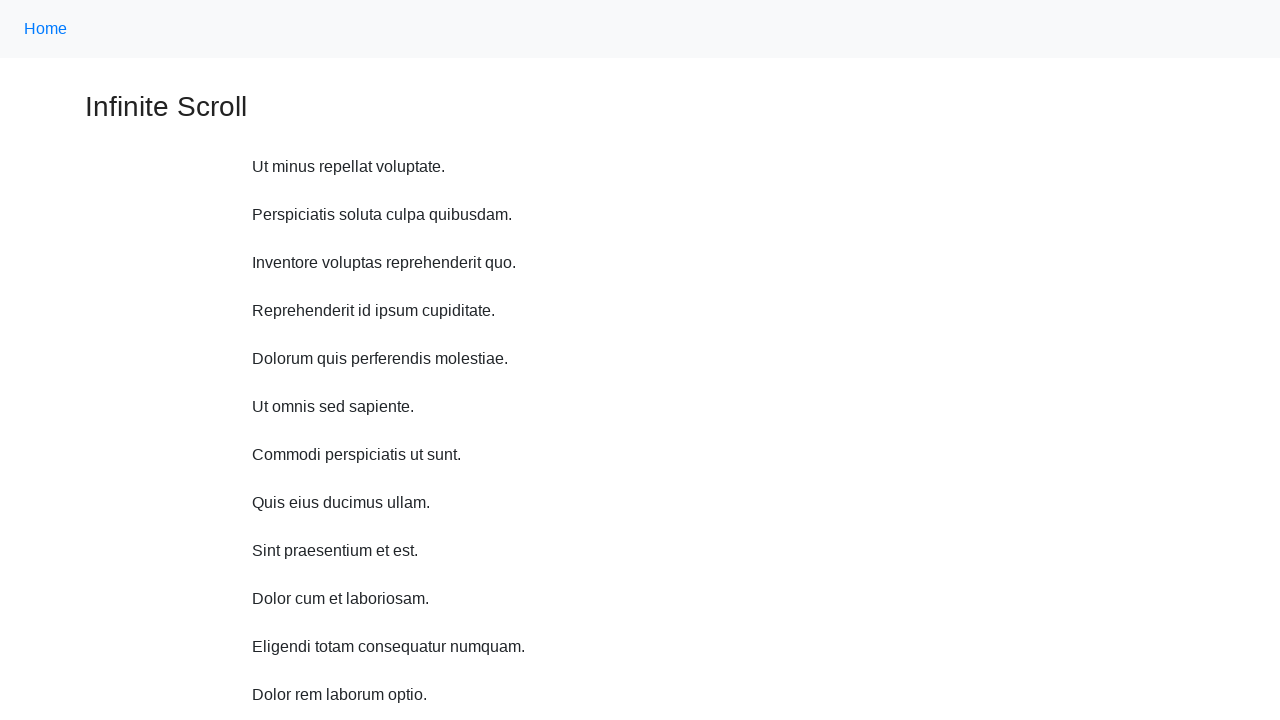

Scrolled up 750 pixels
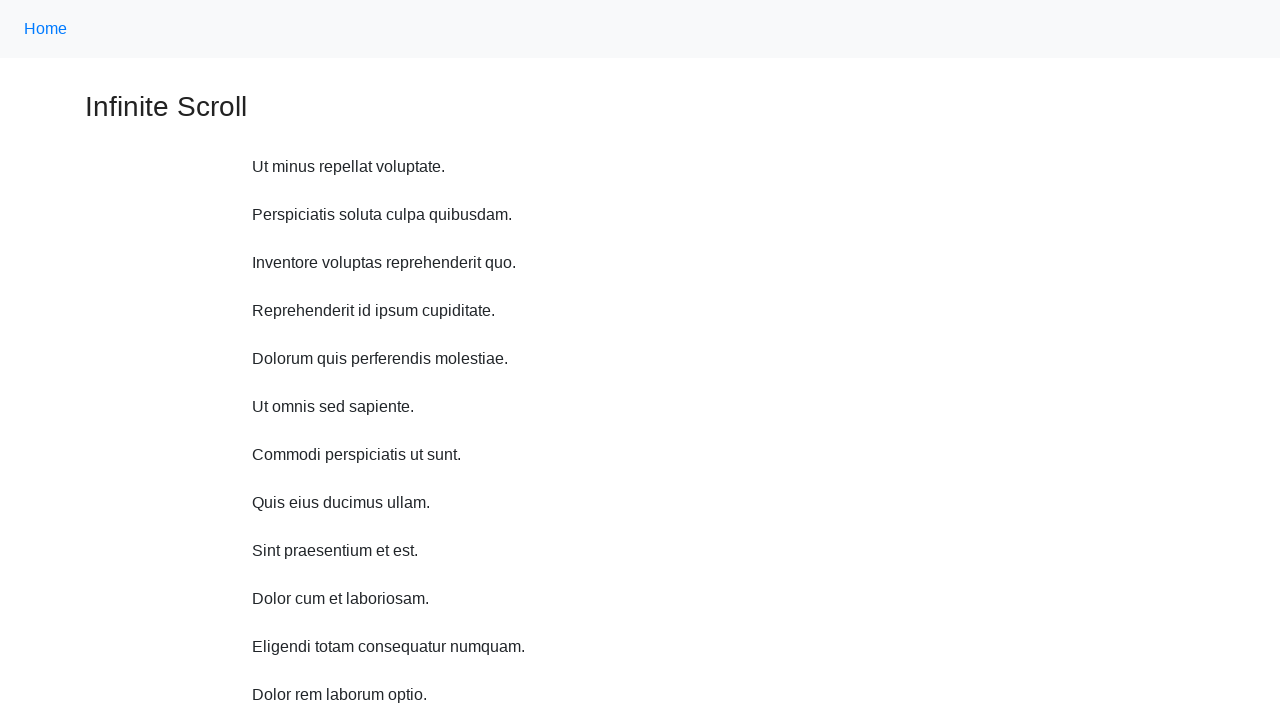

Waited 1000ms after scrolling up
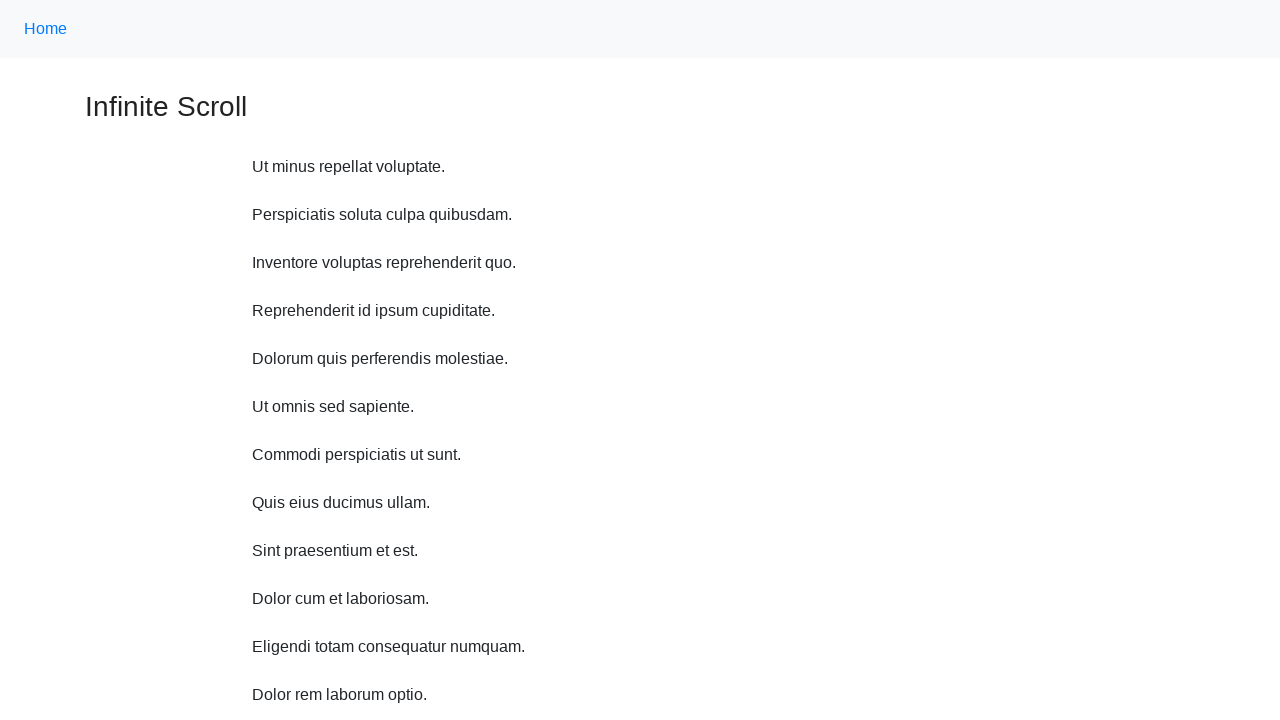

Scrolled up 750 pixels
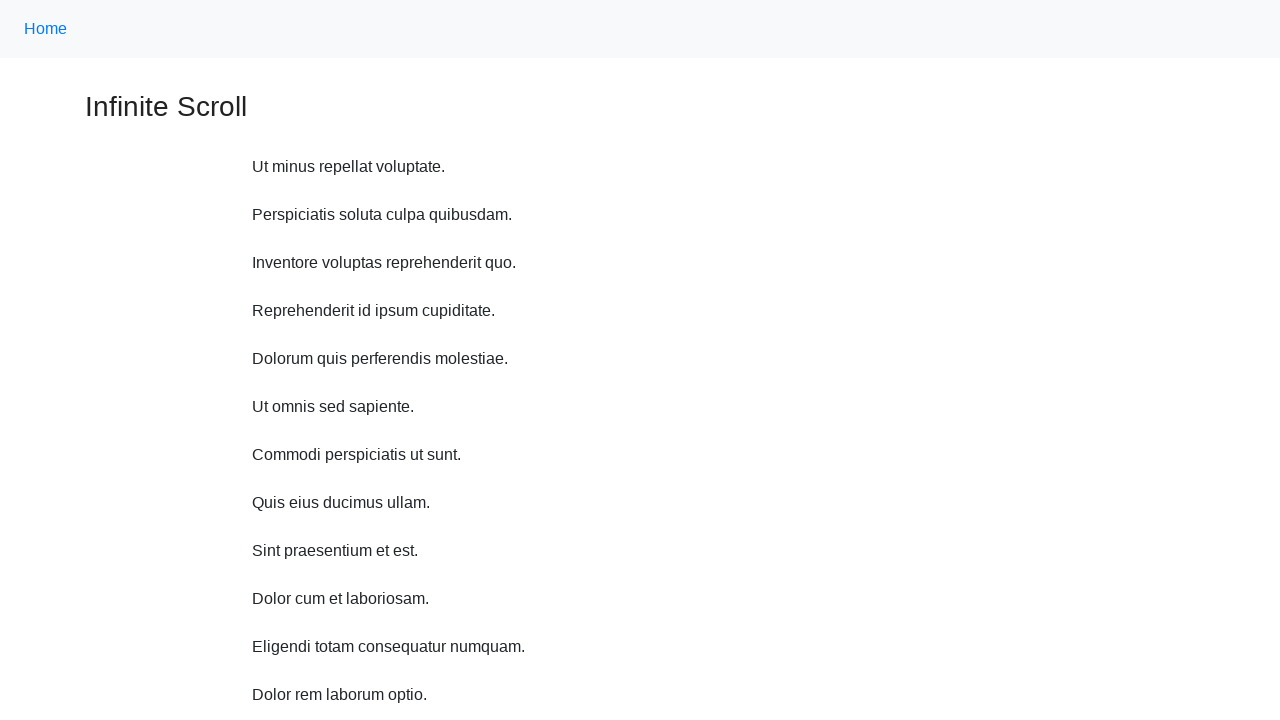

Waited 1000ms after scrolling up
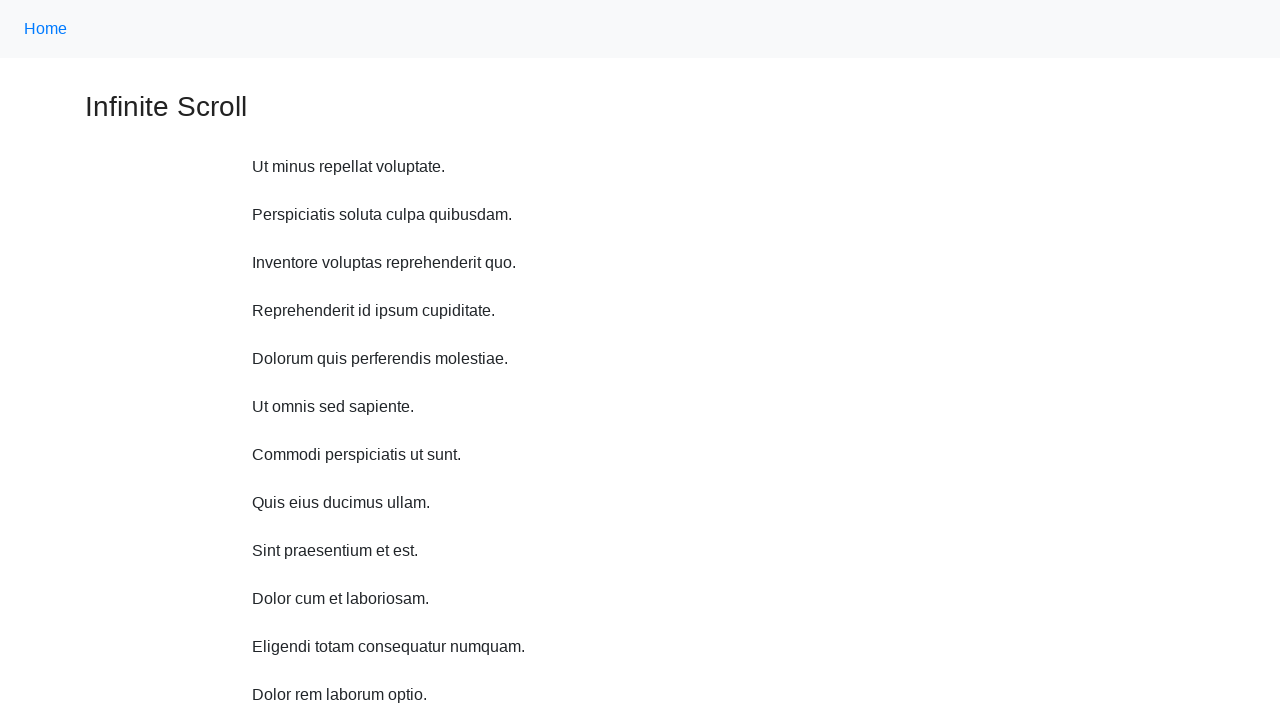

Scrolled up 750 pixels
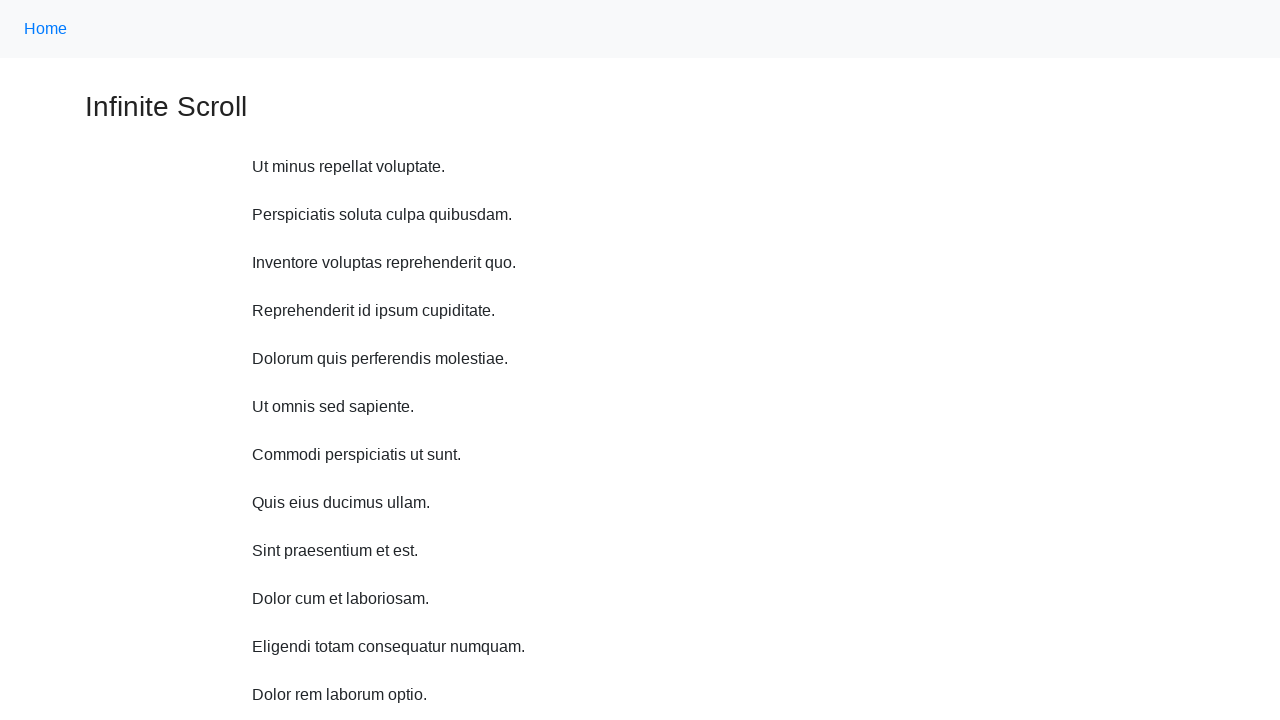

Waited 1000ms after scrolling up
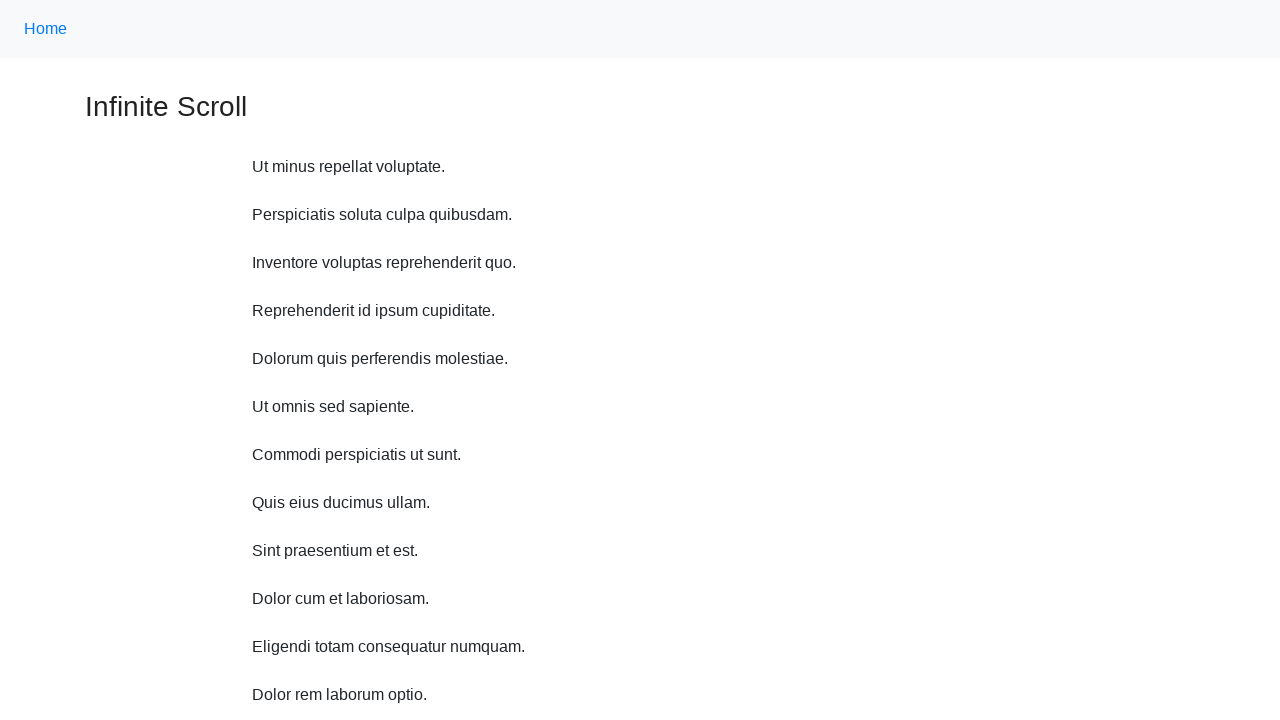

Scrolled up 750 pixels
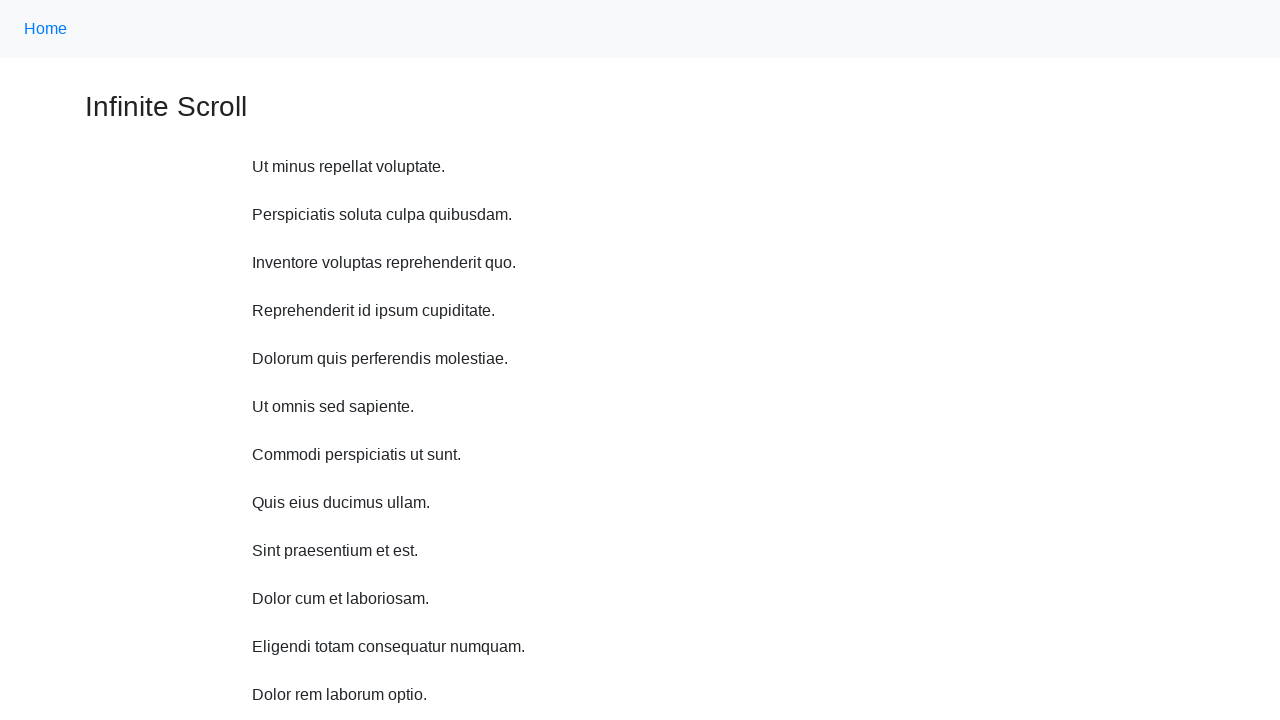

Waited 1000ms after scrolling up
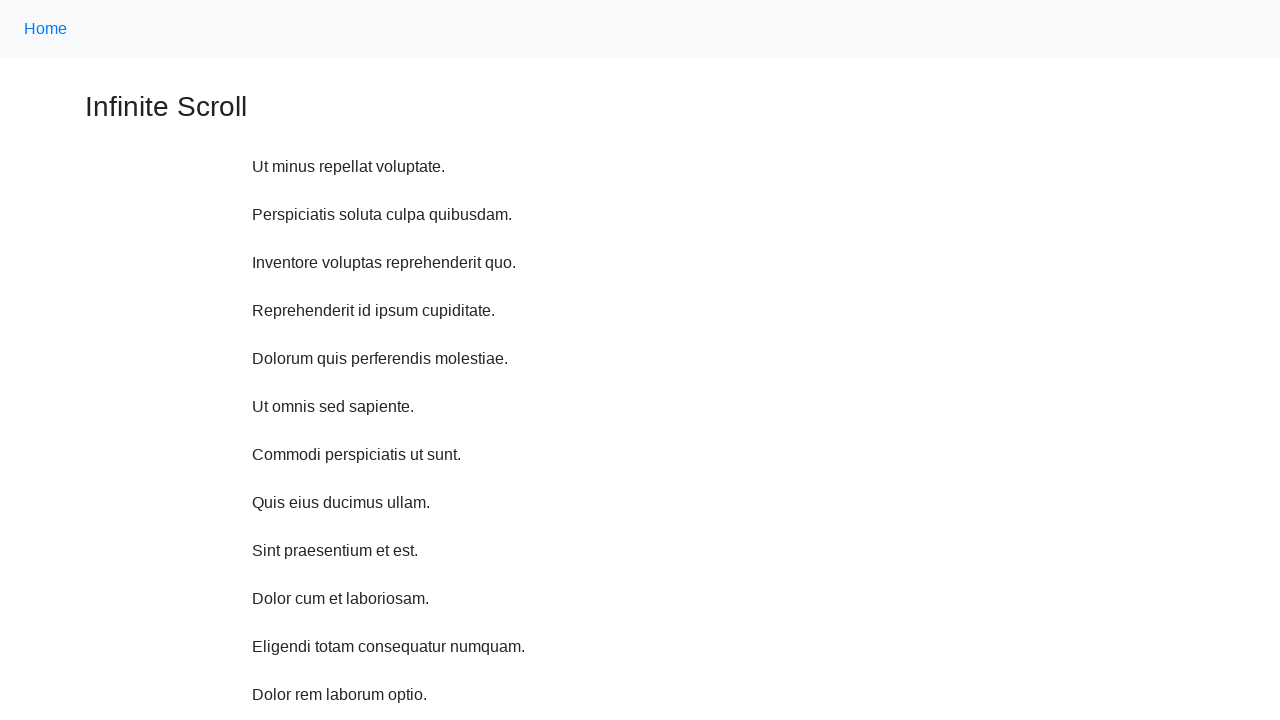

Scrolled up 750 pixels
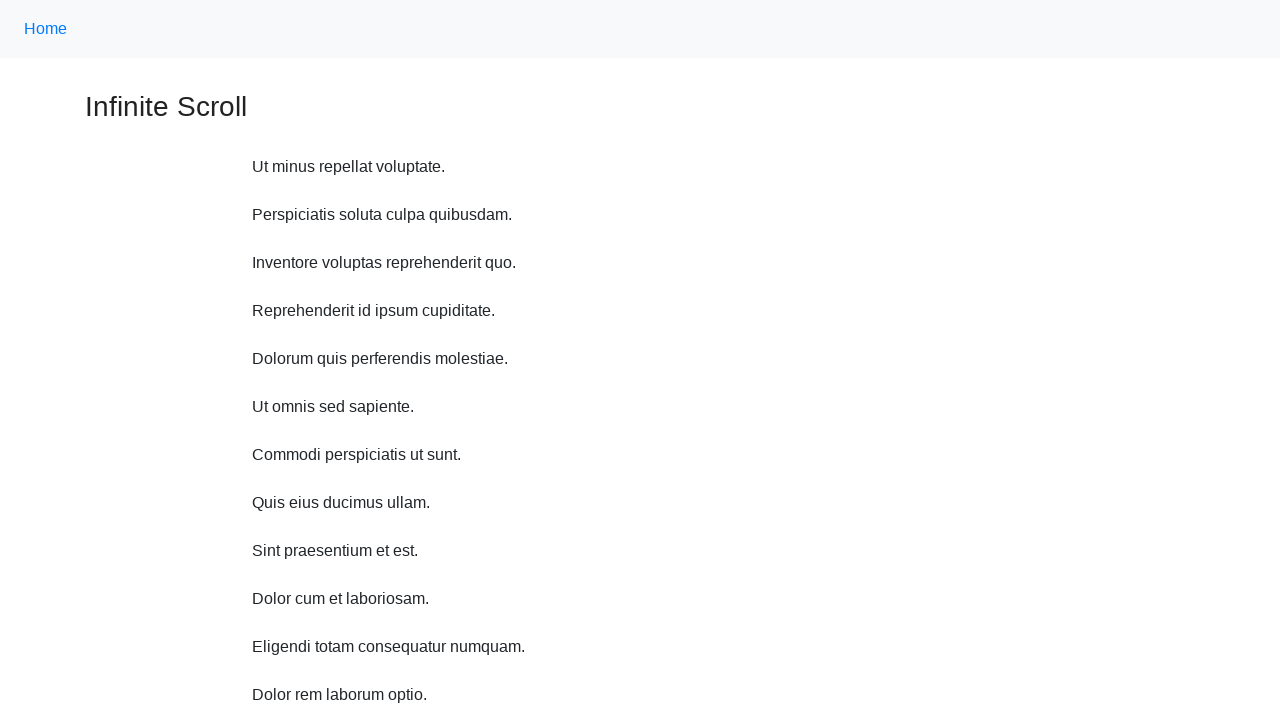

Waited 1000ms after scrolling up
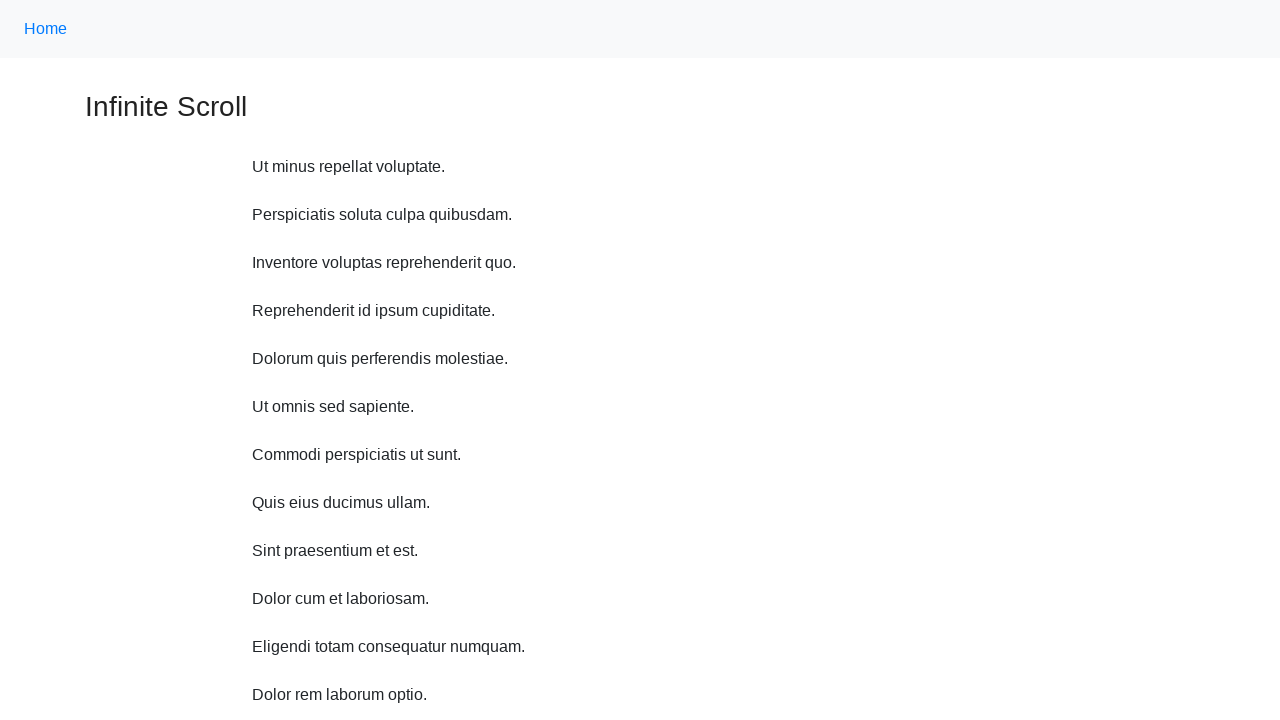

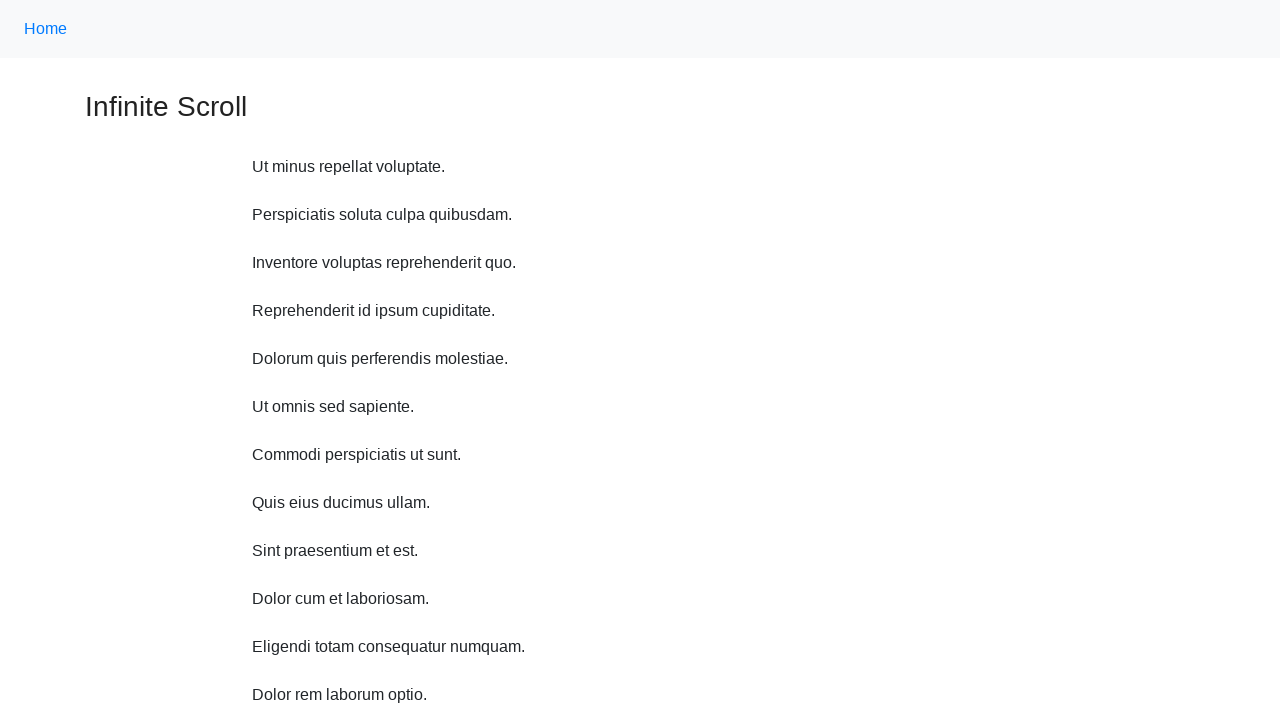